Tests an e-commerce flow by adding specific vegetables to cart, proceeding to checkout, and applying a promo code

Starting URL: https://rahulshettyacademy.com/seleniumPractise/

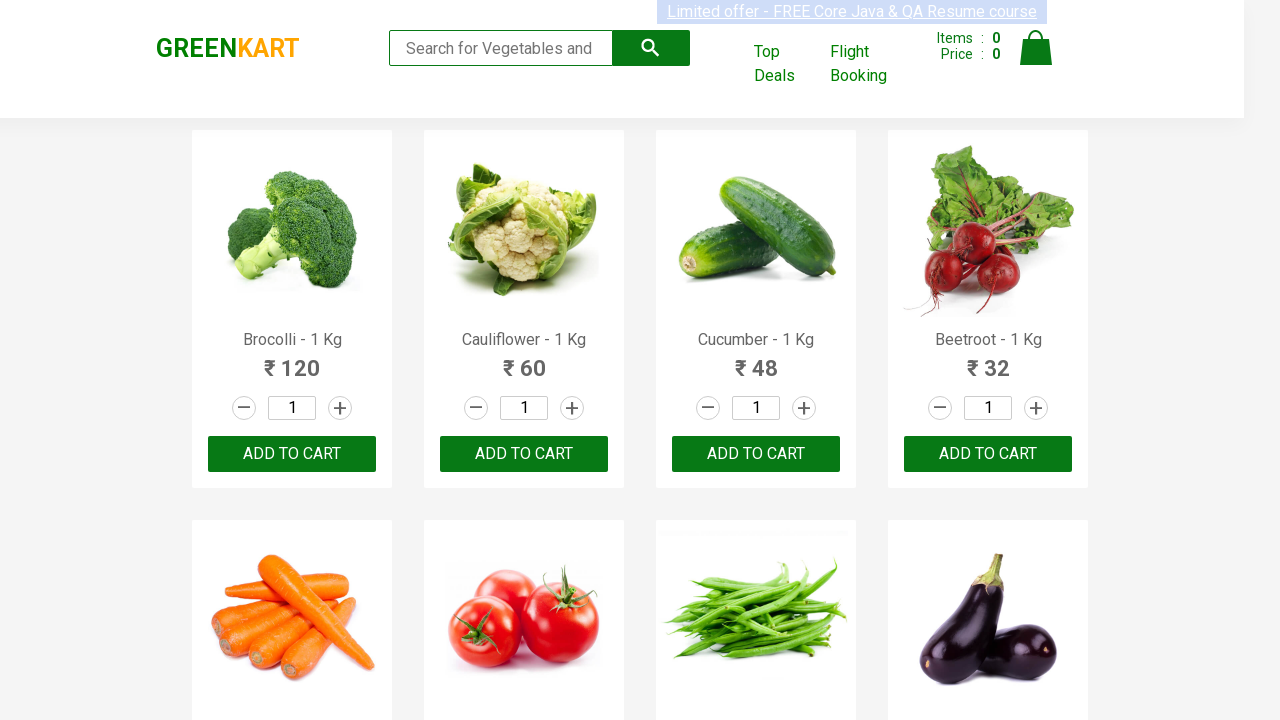

Retrieved all product names from the page
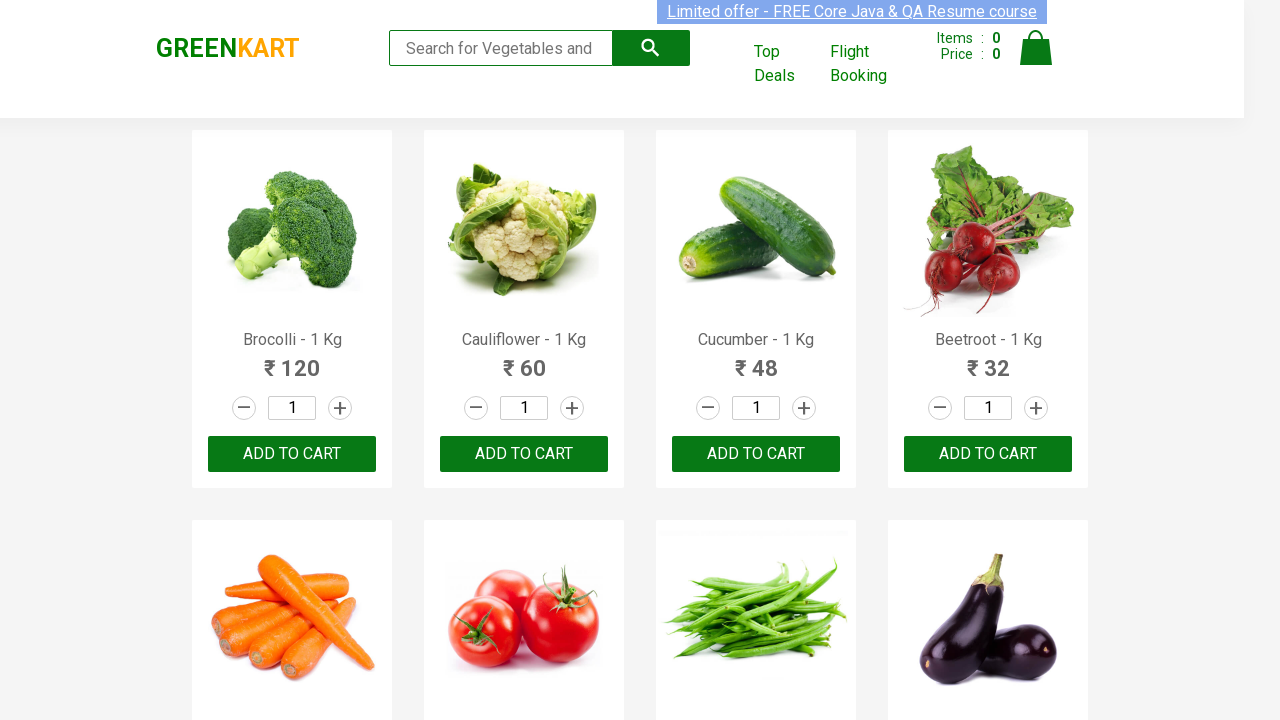

Retrieved product text: Brocolli - 1 Kg
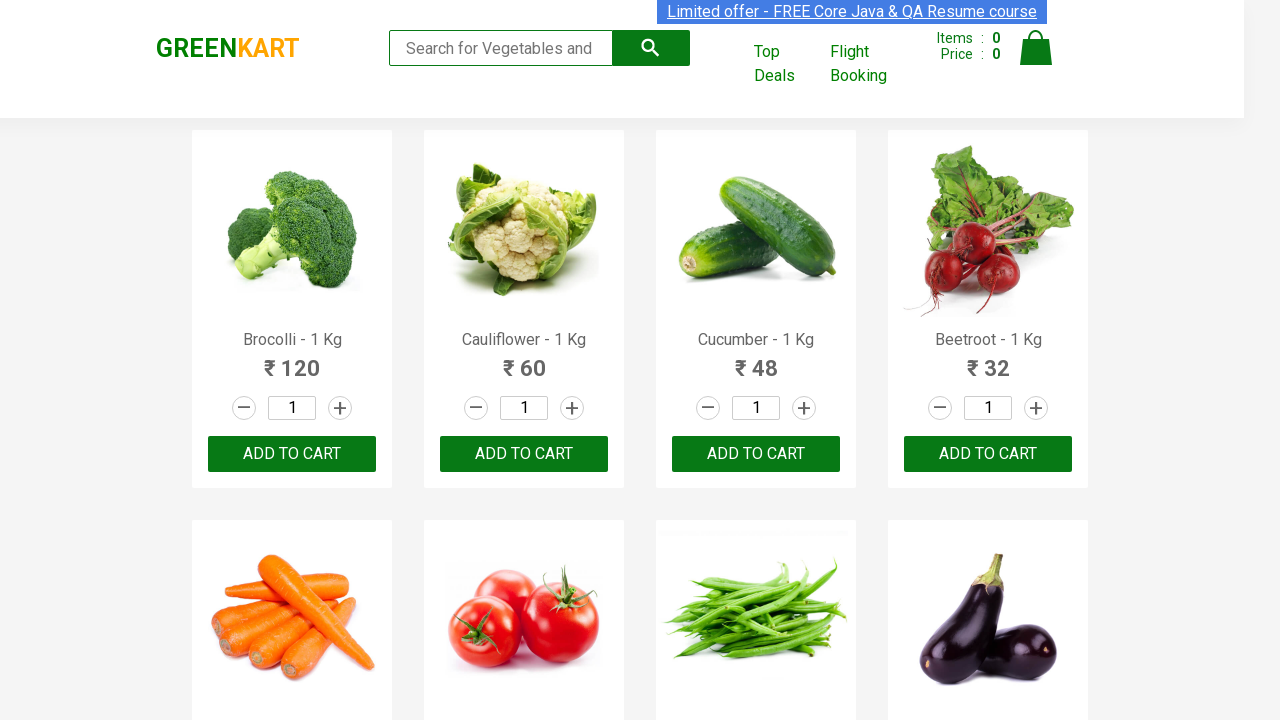

Retrieved product text: Cauliflower - 1 Kg
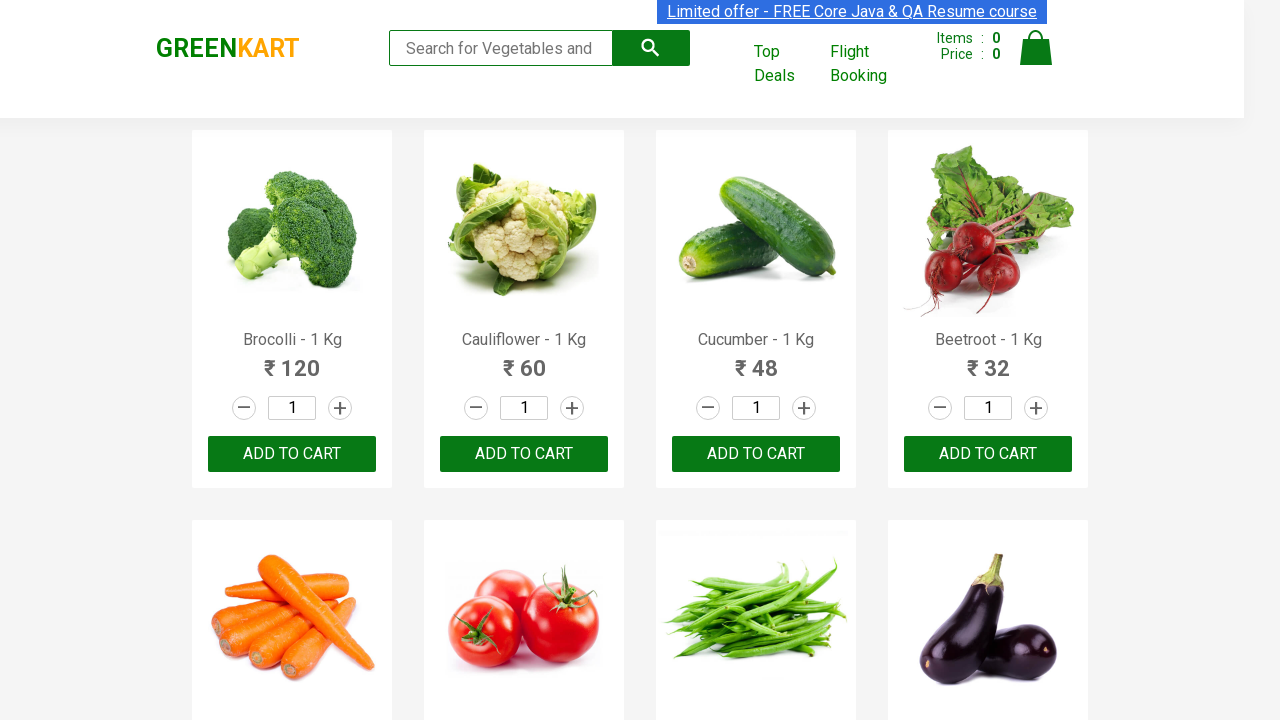

Clicked increment button for Cauliflower at (572, 408) on a.increment >> nth=1
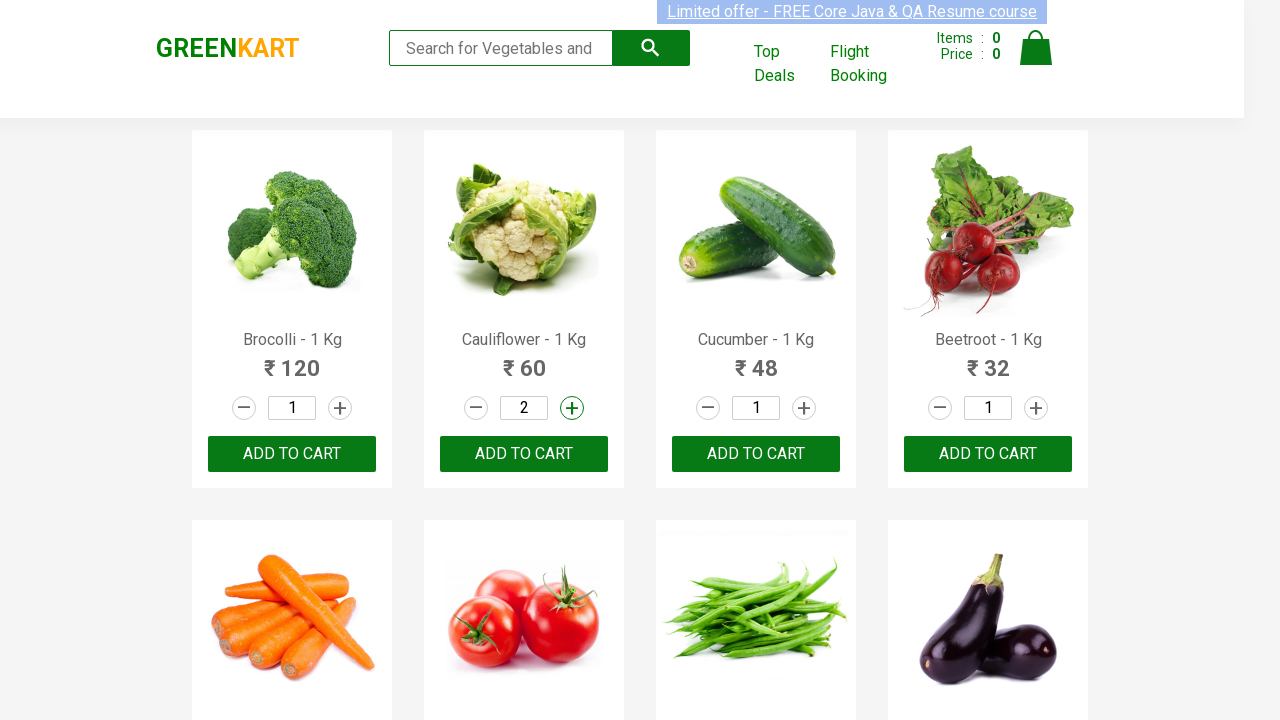

Added Cauliflower to cart at (524, 454) on div.product-action button >> nth=1
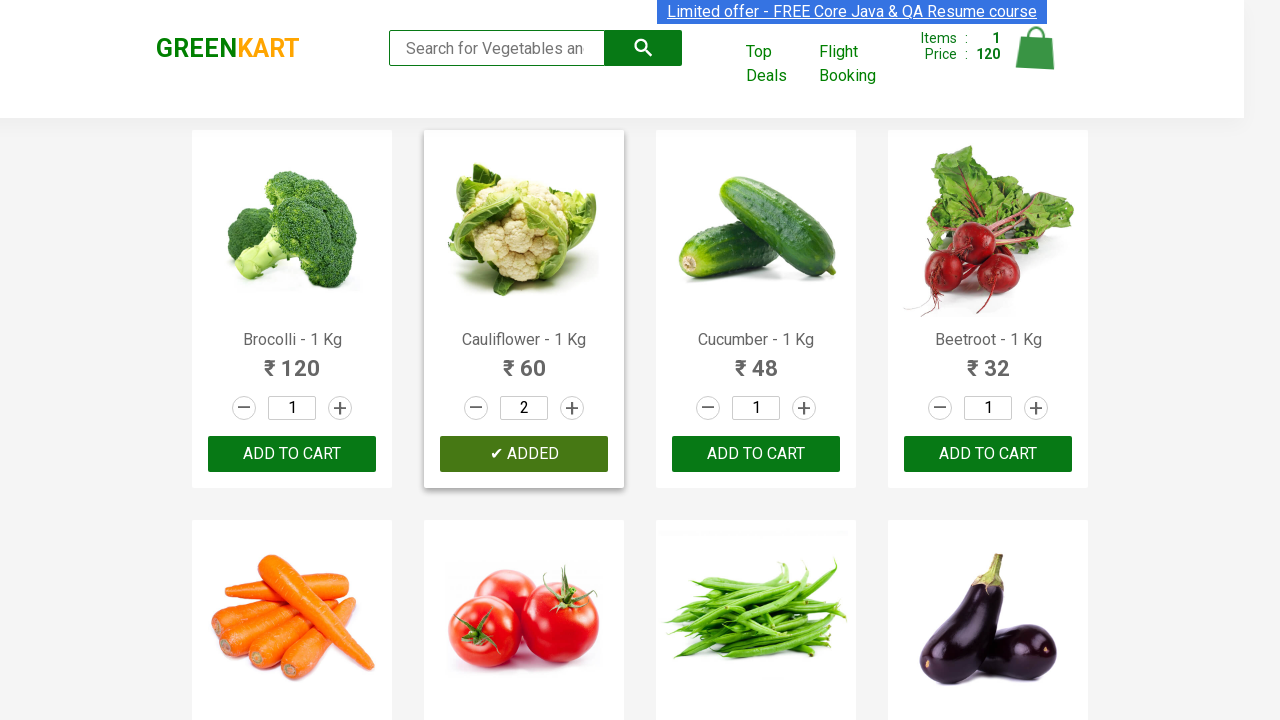

Retrieved product text: Cucumber - 1 Kg
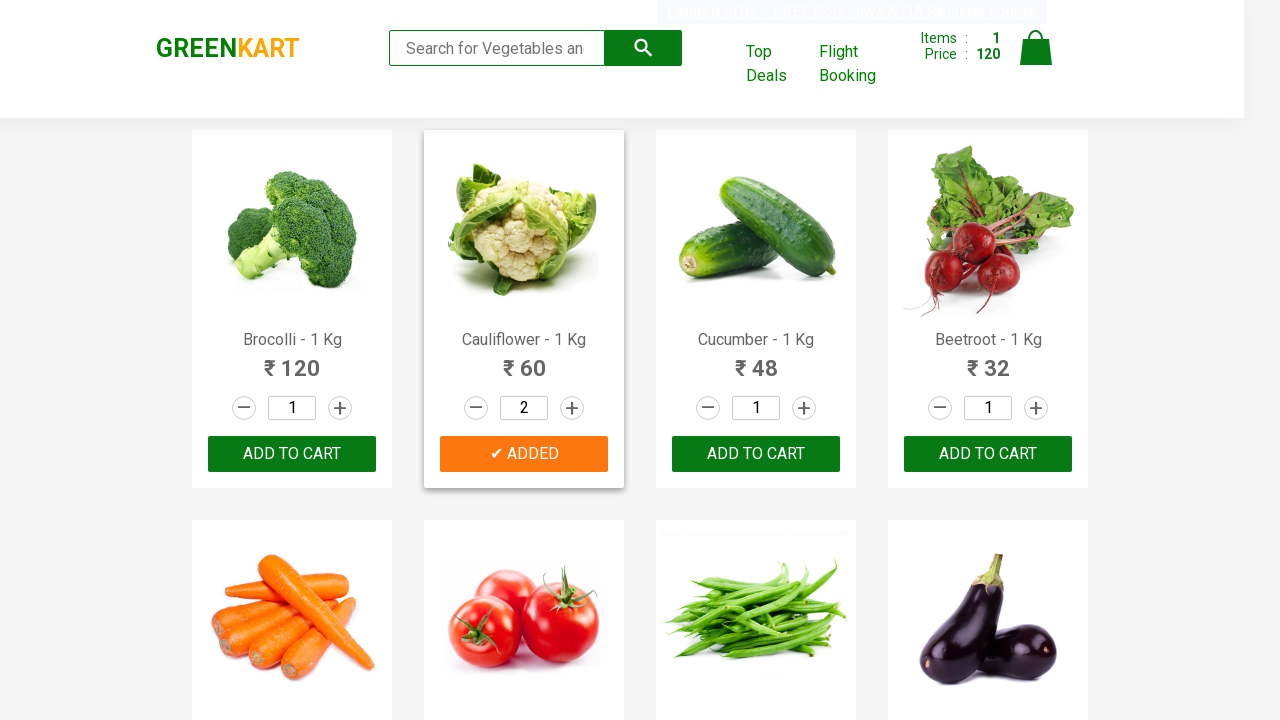

Retrieved product text: Beetroot - 1 Kg
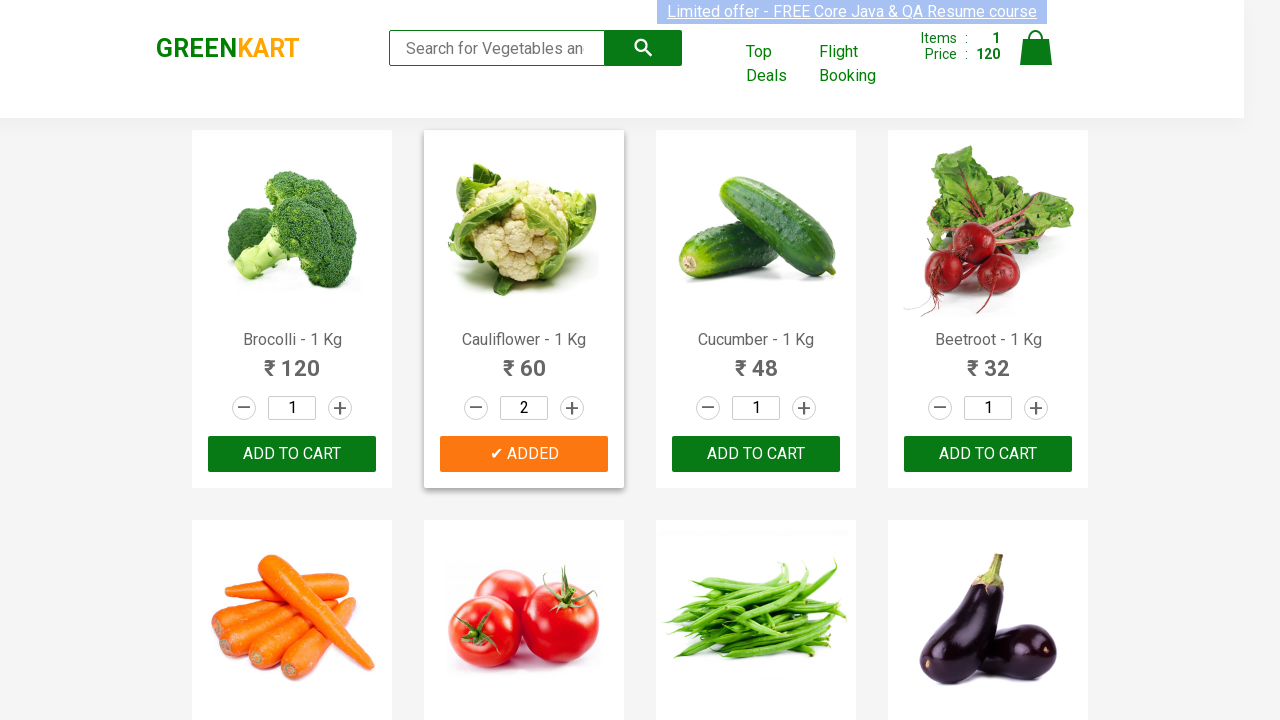

Retrieved product text: Carrot - 1 Kg
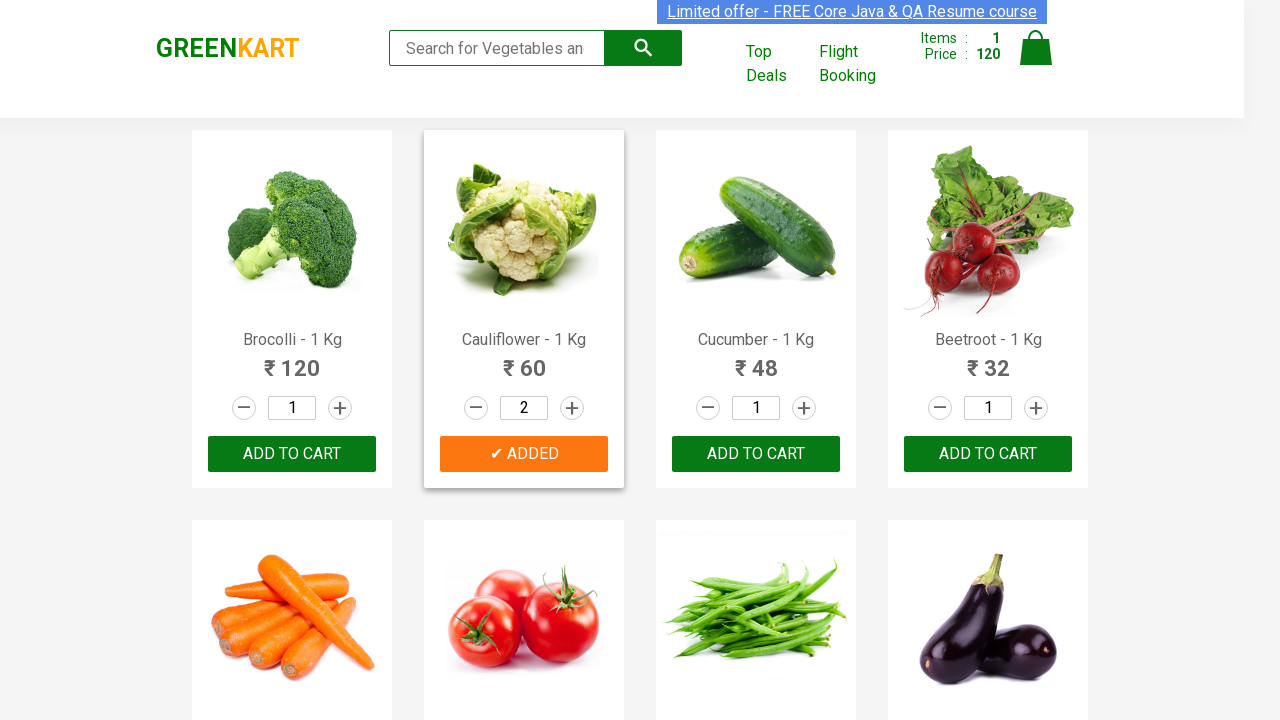

Retrieved product text: Tomato - 1 Kg
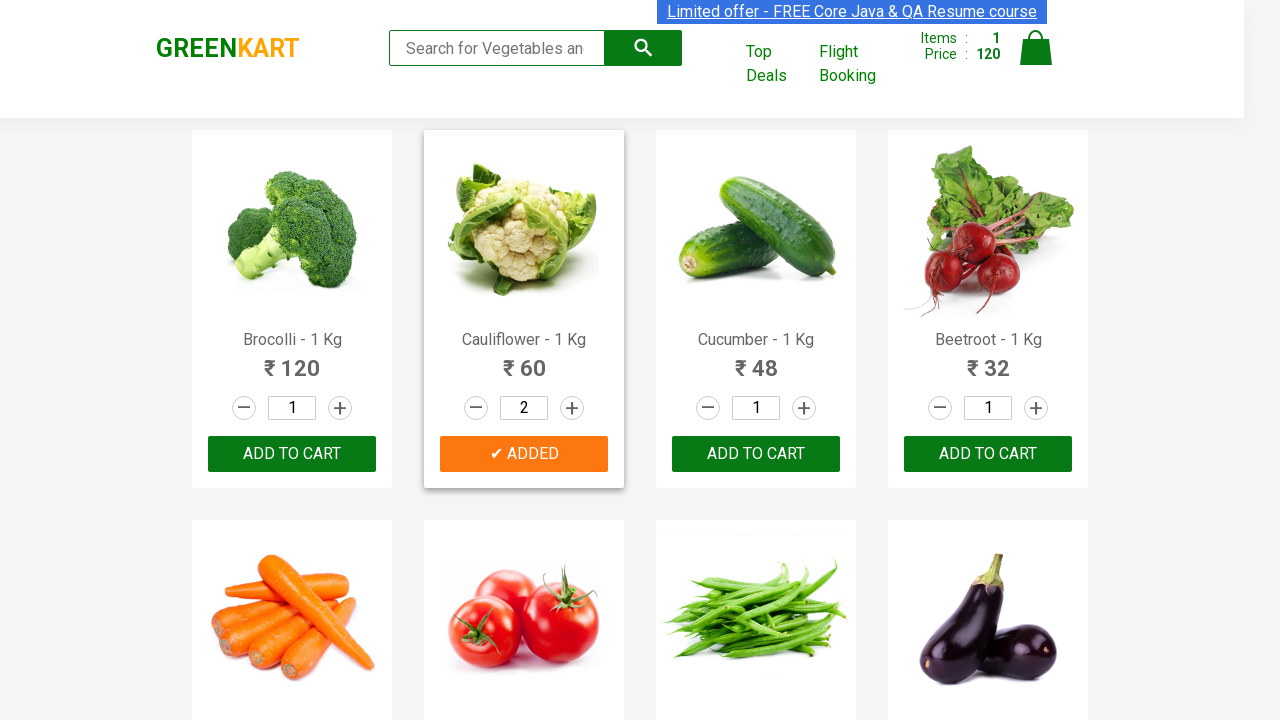

Clicked increment button for Tomato at (572, 360) on a.increment >> nth=5
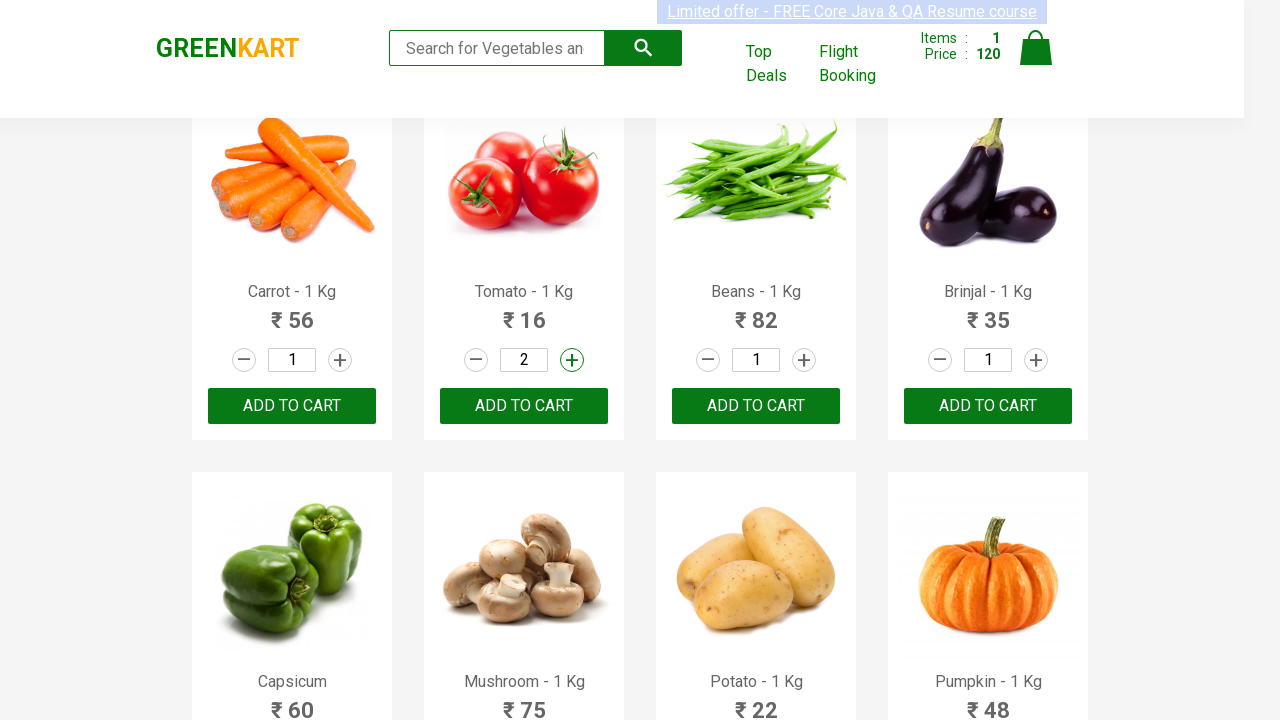

Added Tomato to cart at (524, 406) on div.product-action button >> nth=5
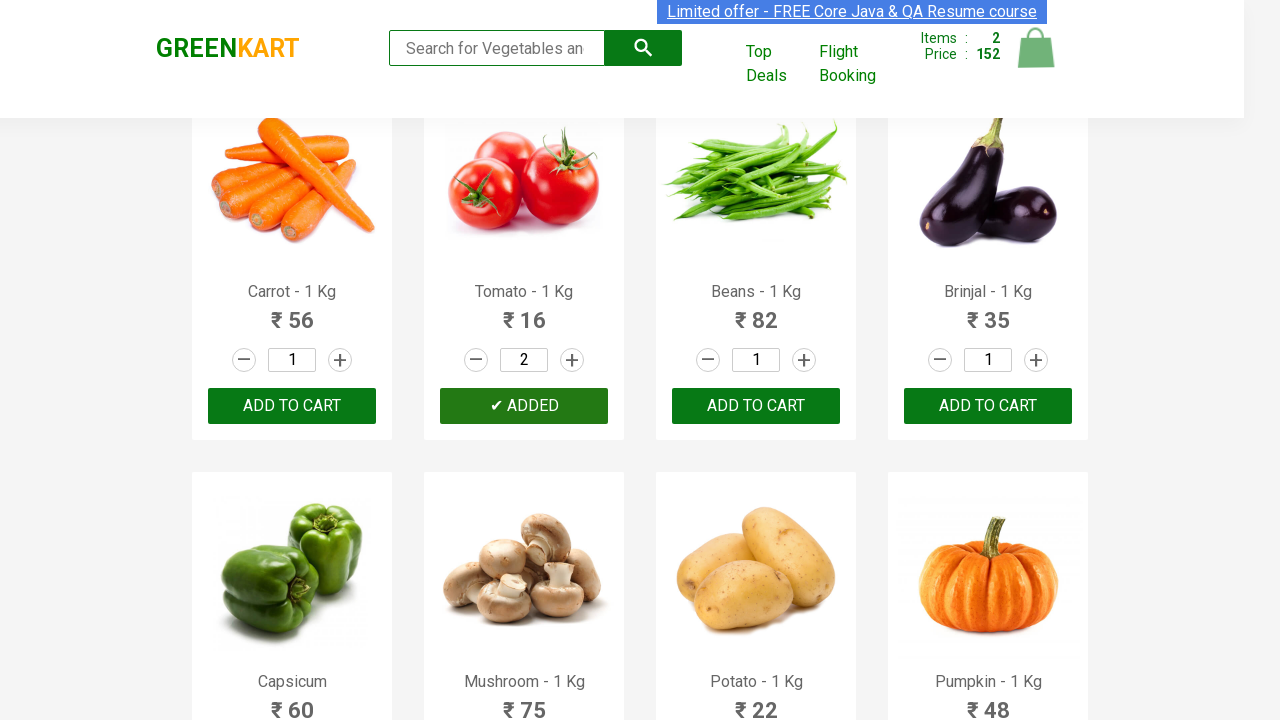

Retrieved product text: Beans - 1 Kg
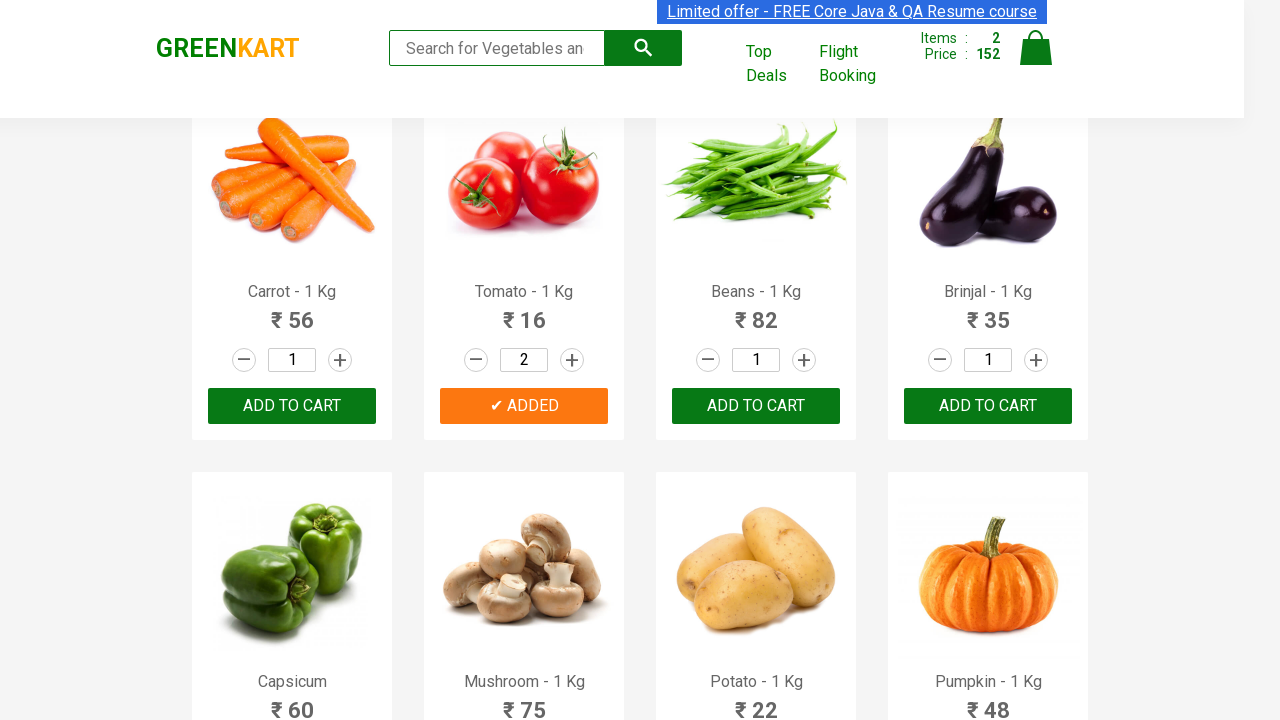

Retrieved product text: Brinjal - 1 Kg
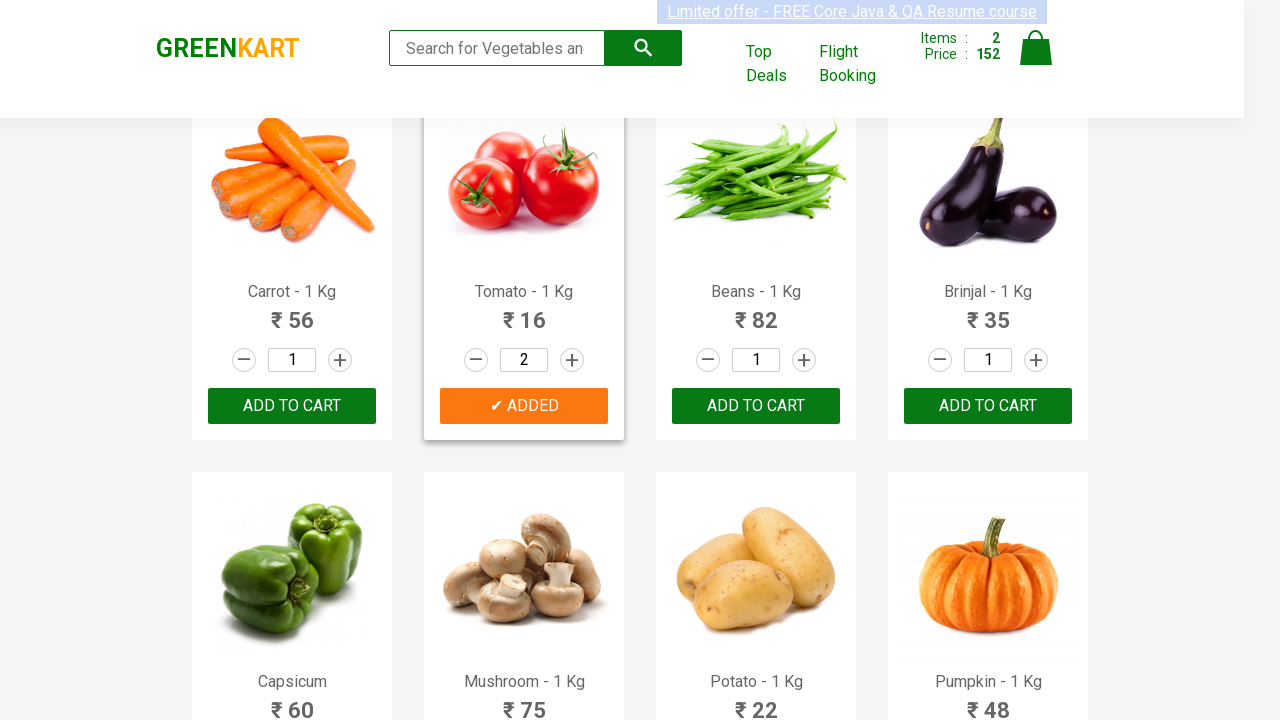

Clicked increment button for Brinjal at (1036, 360) on a.increment >> nth=7
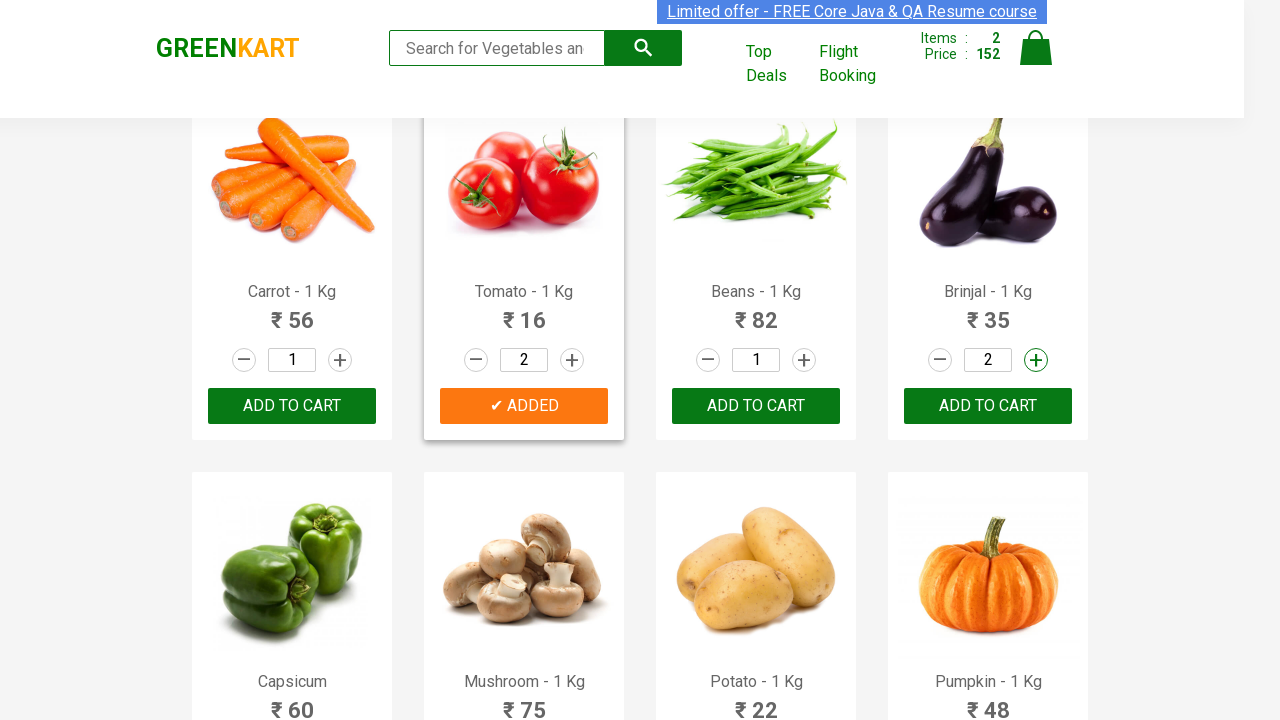

Added Brinjal to cart at (988, 406) on div.product-action button >> nth=7
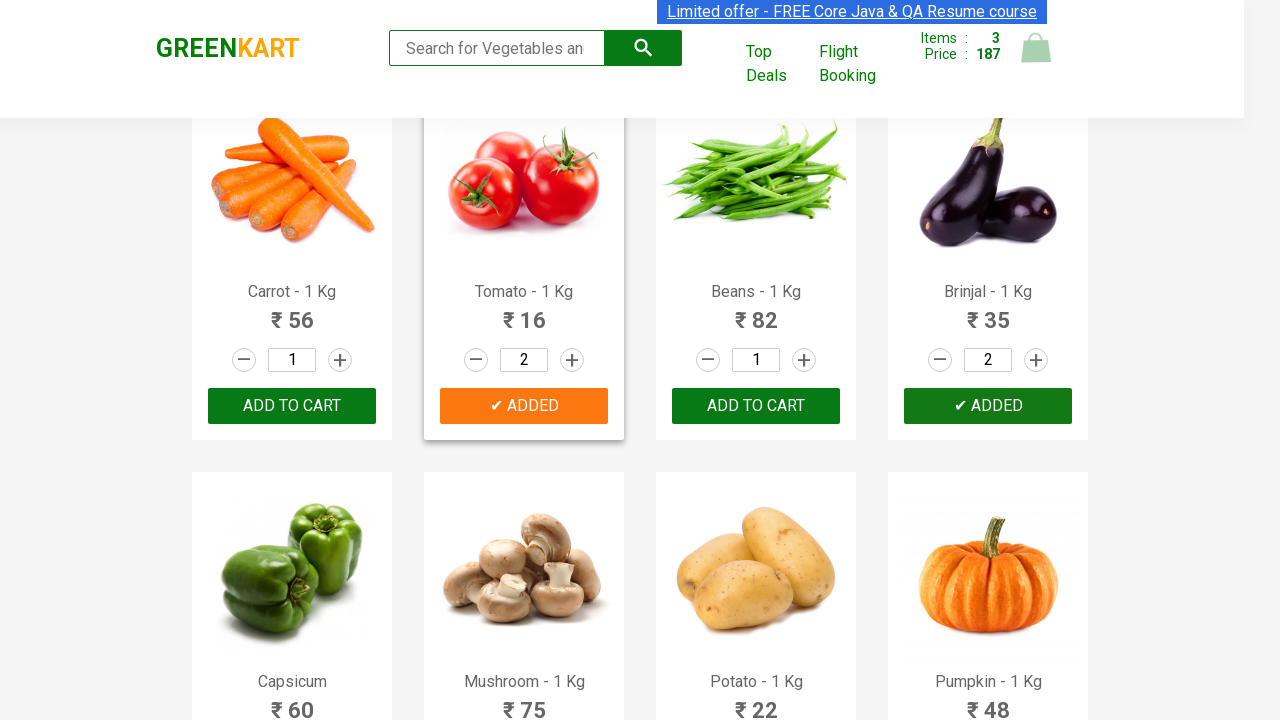

Retrieved product text: Capsicum
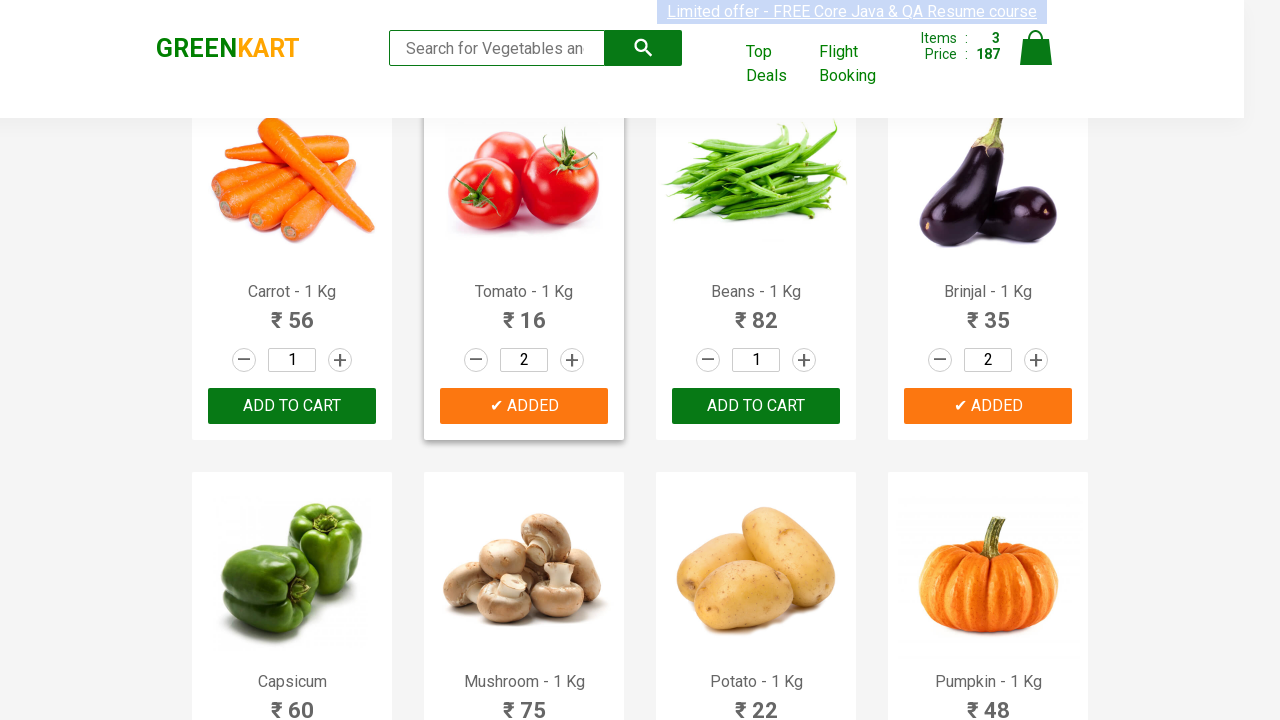

Retrieved product text: Mushroom - 1 Kg
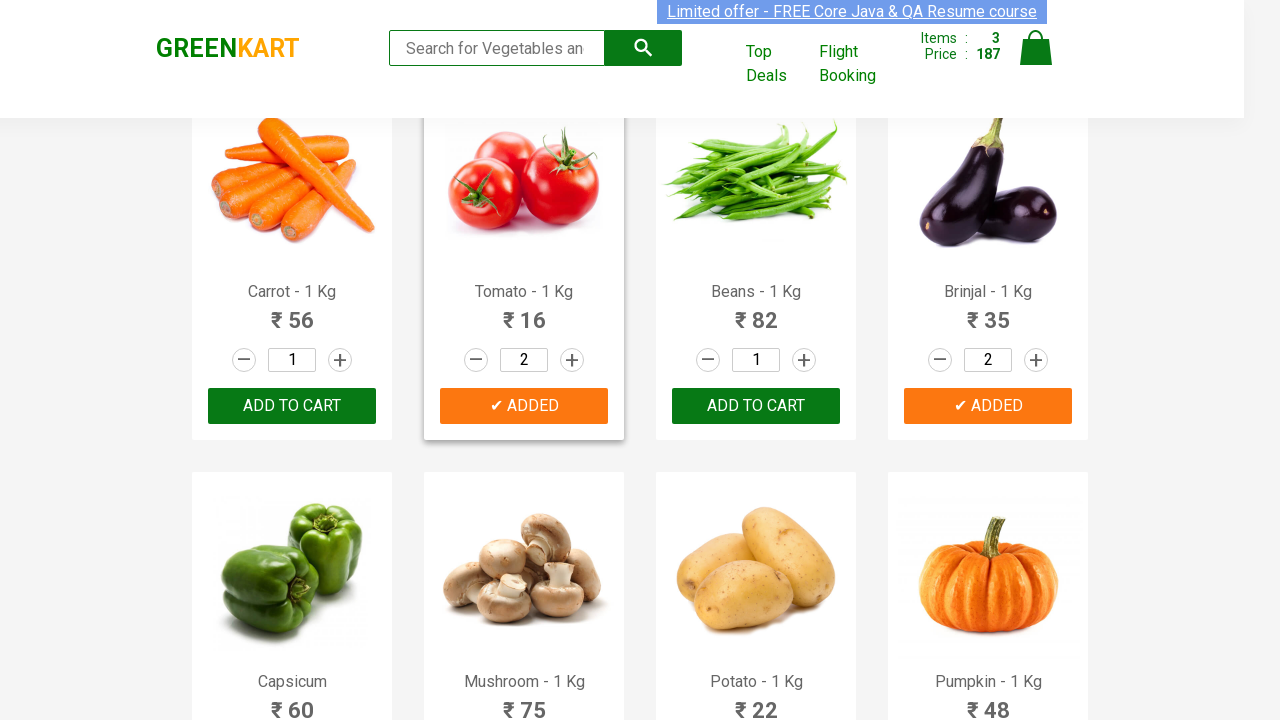

Retrieved product text: Potato - 1 Kg
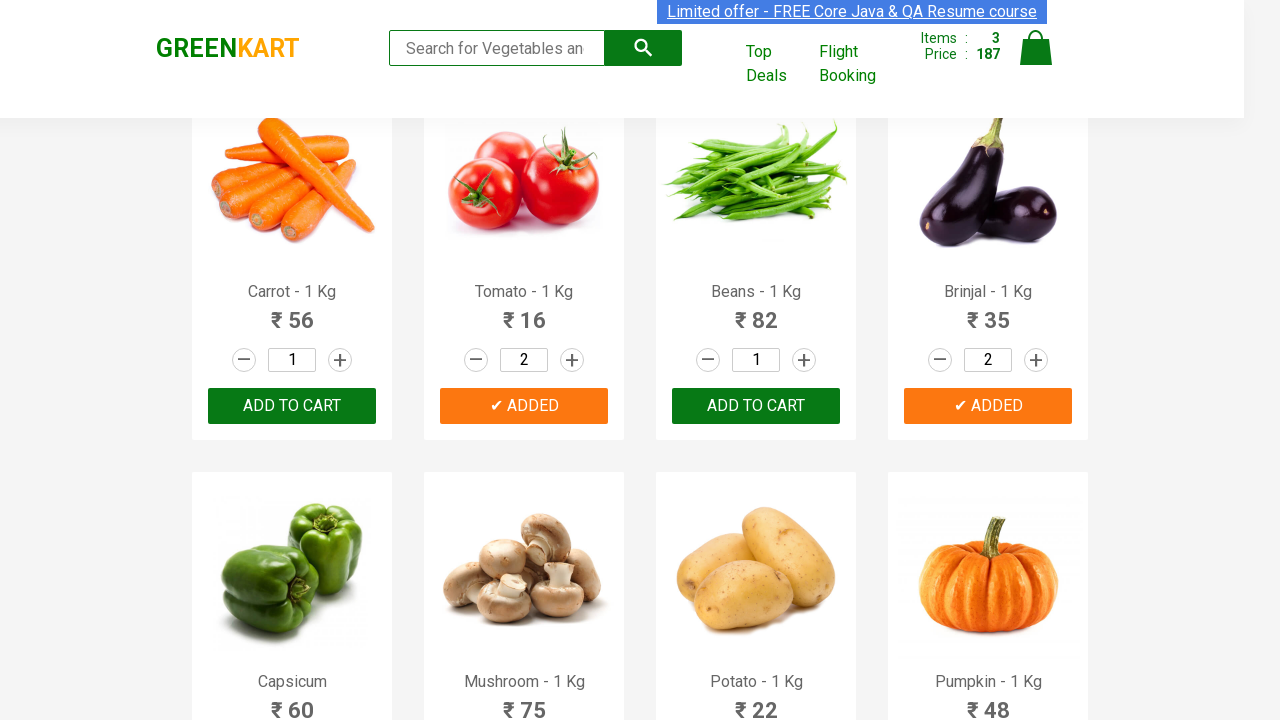

Retrieved product text: Pumpkin - 1 Kg
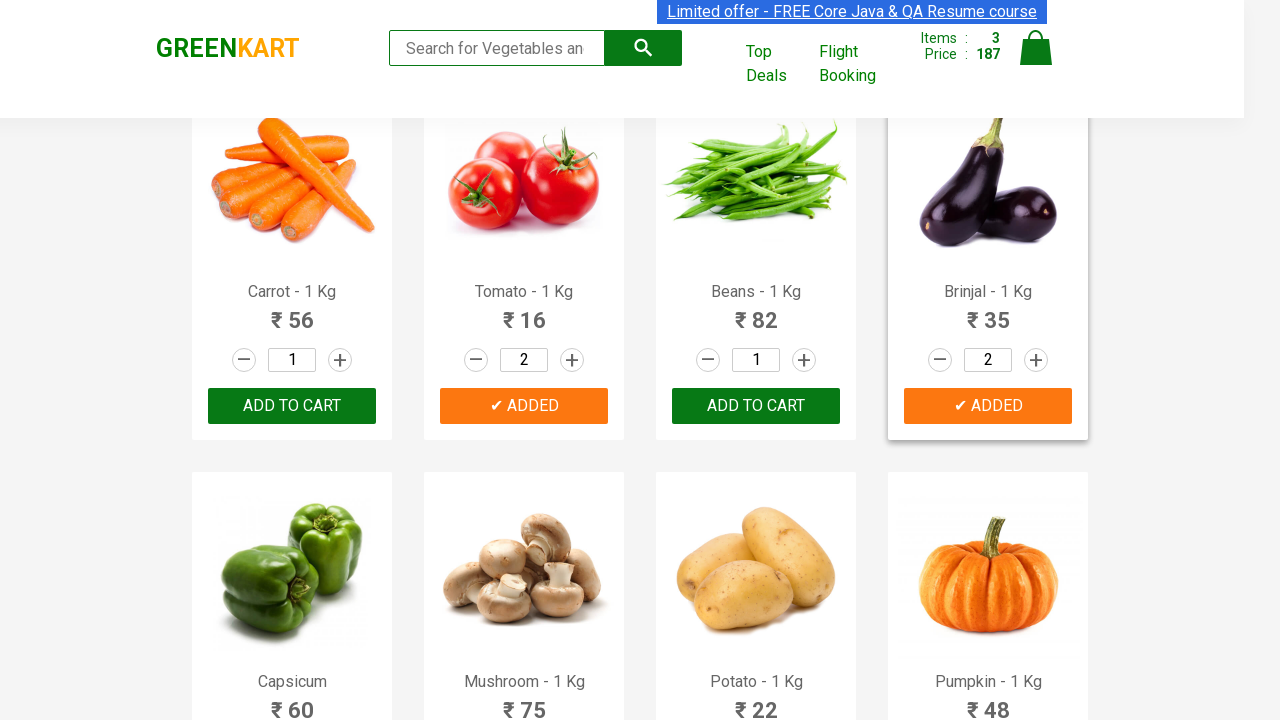

Retrieved product text: Corn - 1 Kg
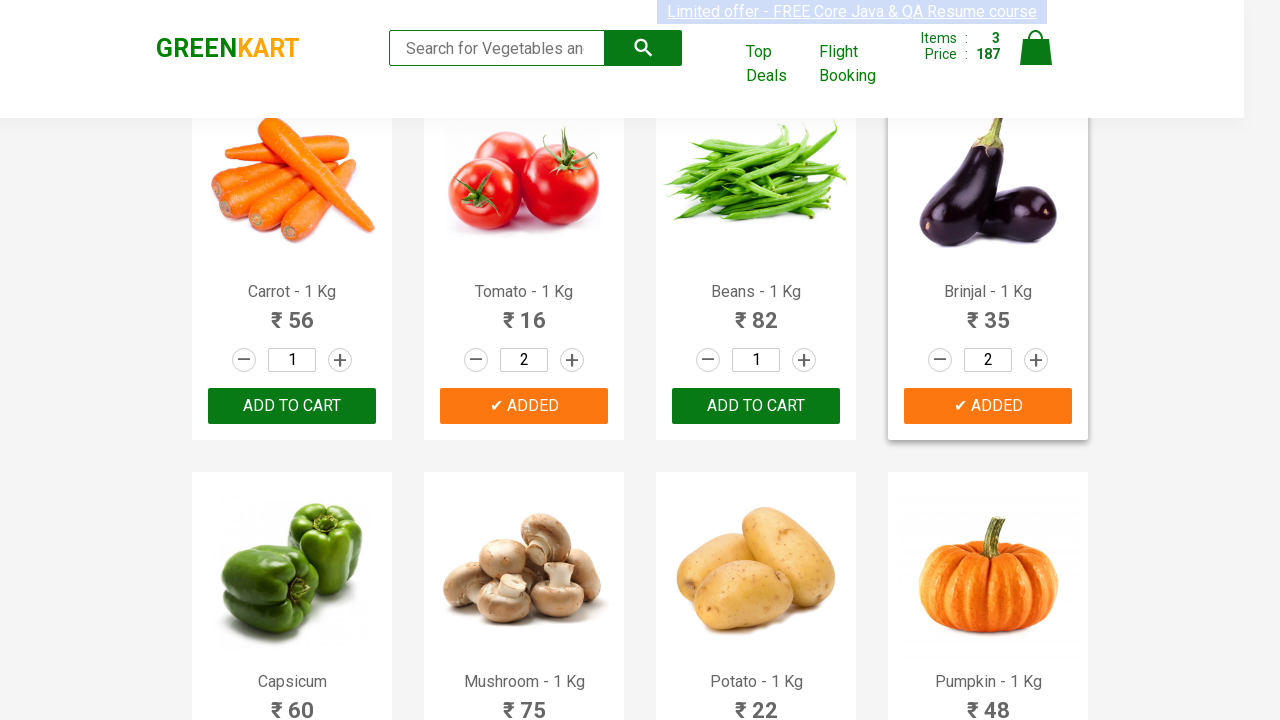

Retrieved product text: Onion - 1 Kg
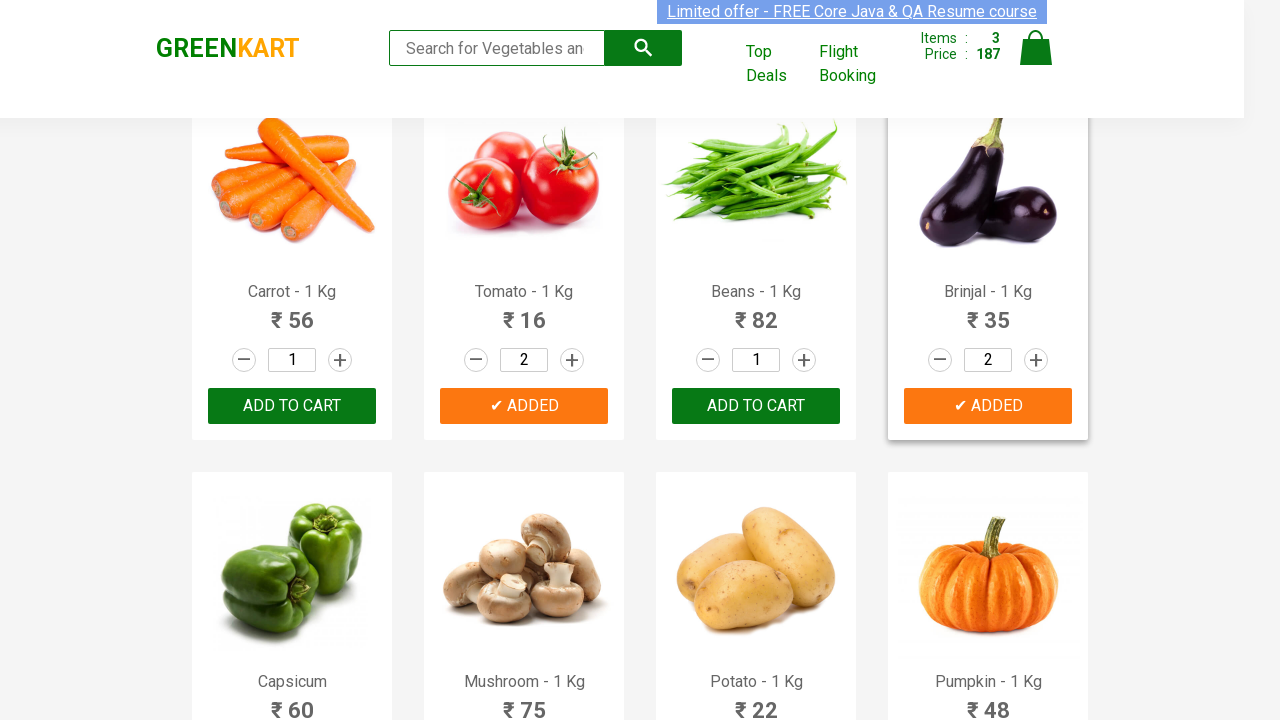

Retrieved product text: Apple - 1 Kg
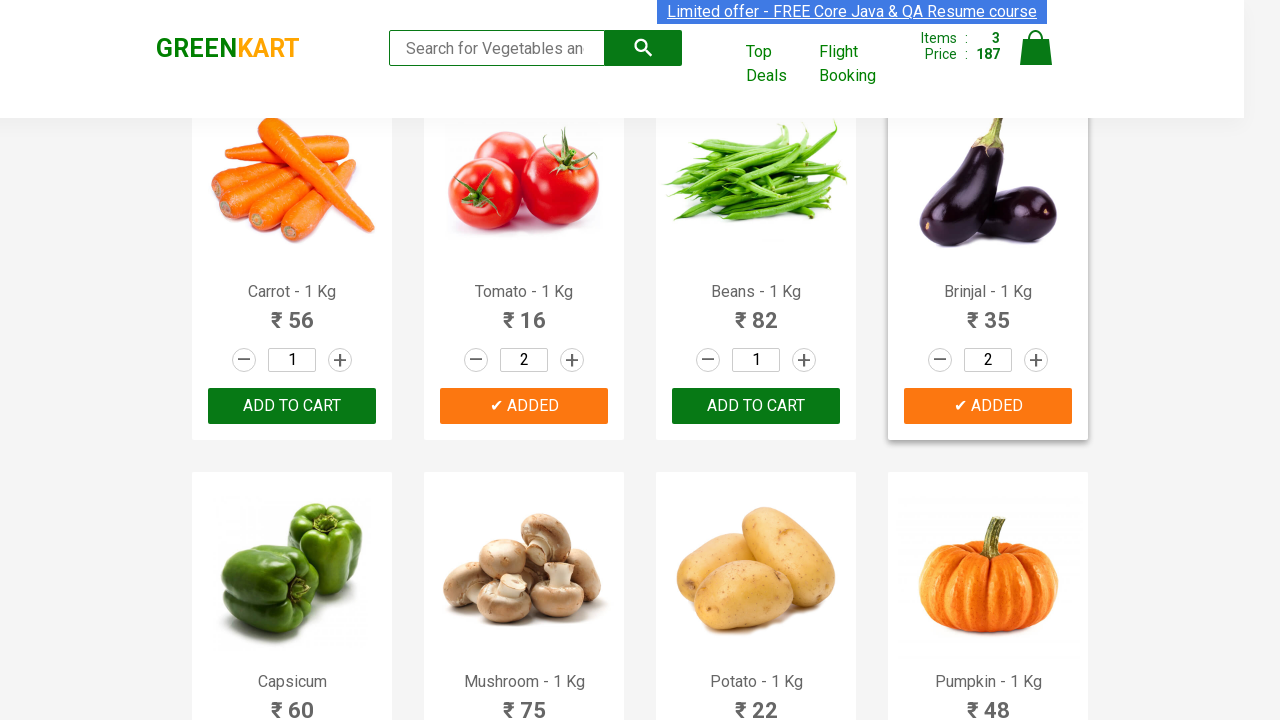

Retrieved product text: Banana - 1 Kg
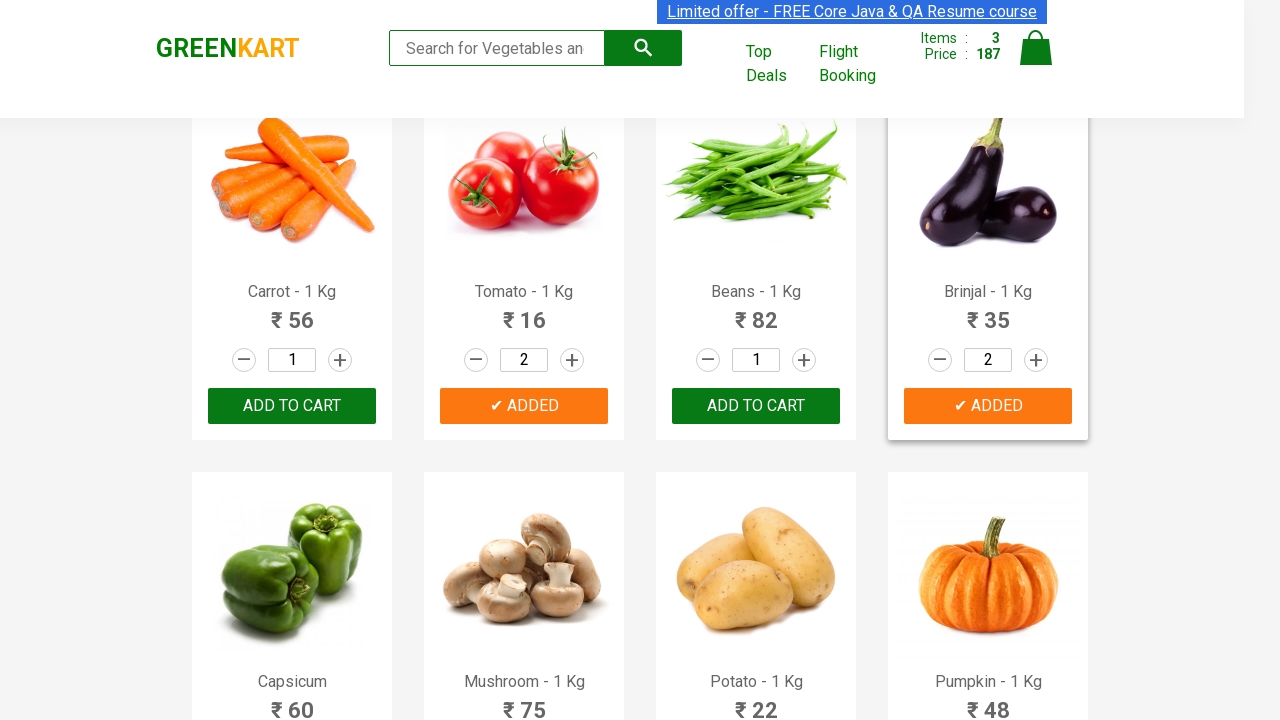

Retrieved product text: Grapes - 1 Kg
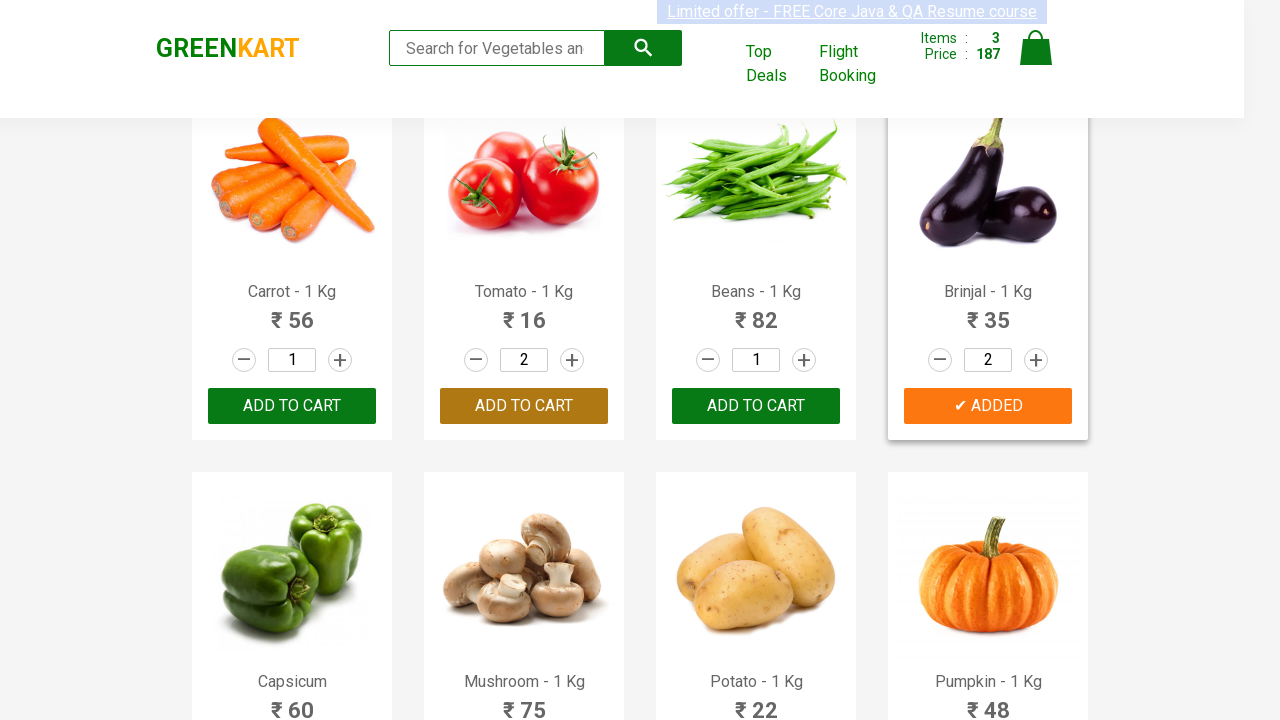

Retrieved product text: Mango - 1 Kg
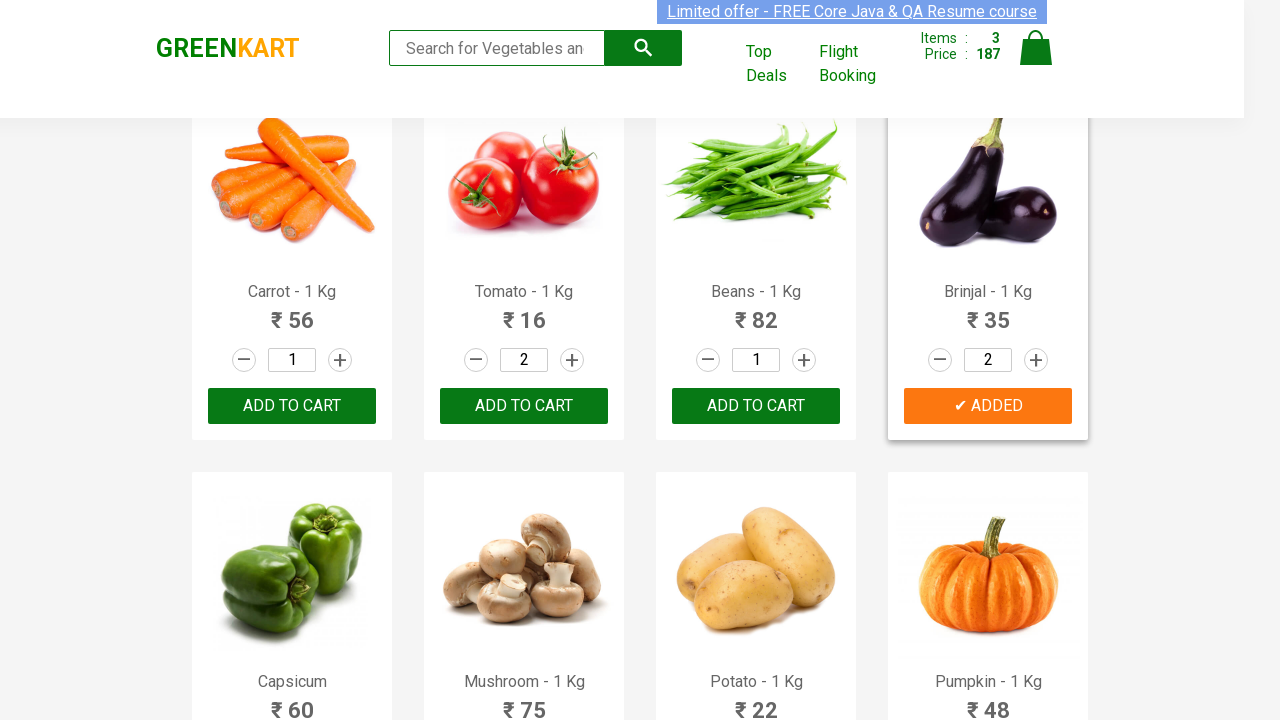

Retrieved product text: Musk Melon - 1 Kg
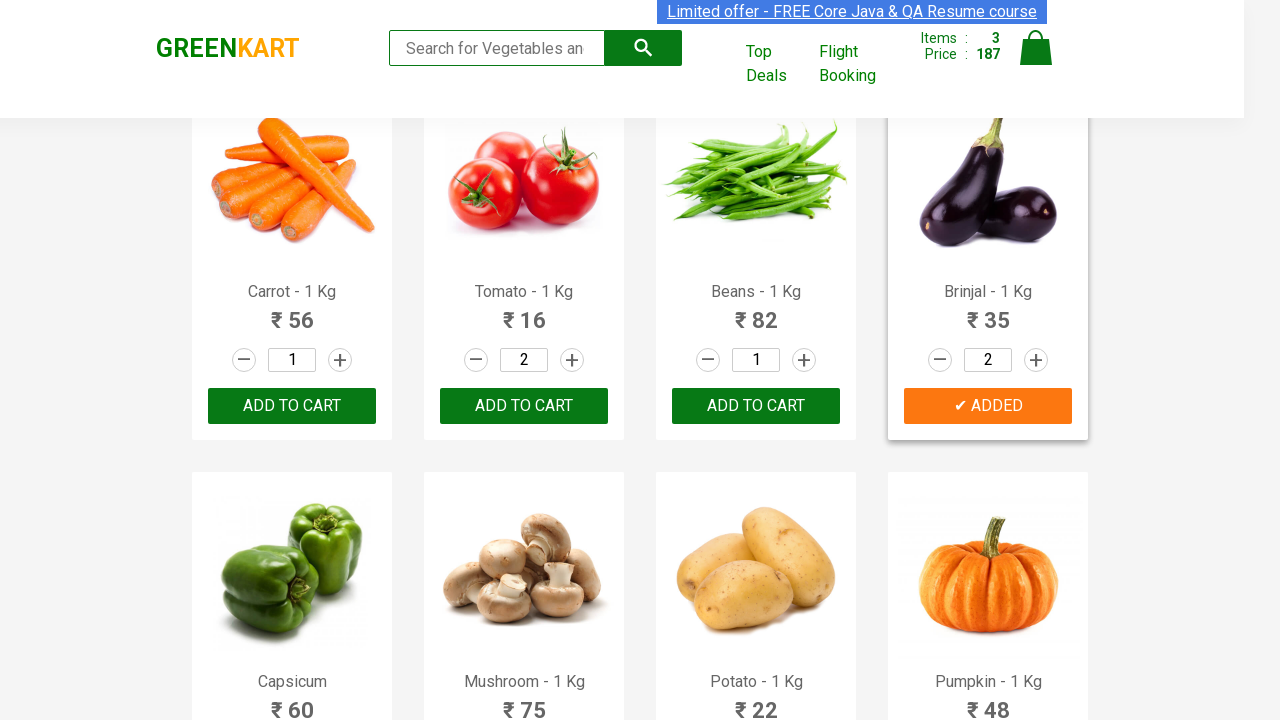

Retrieved product text: Orange - 1 Kg
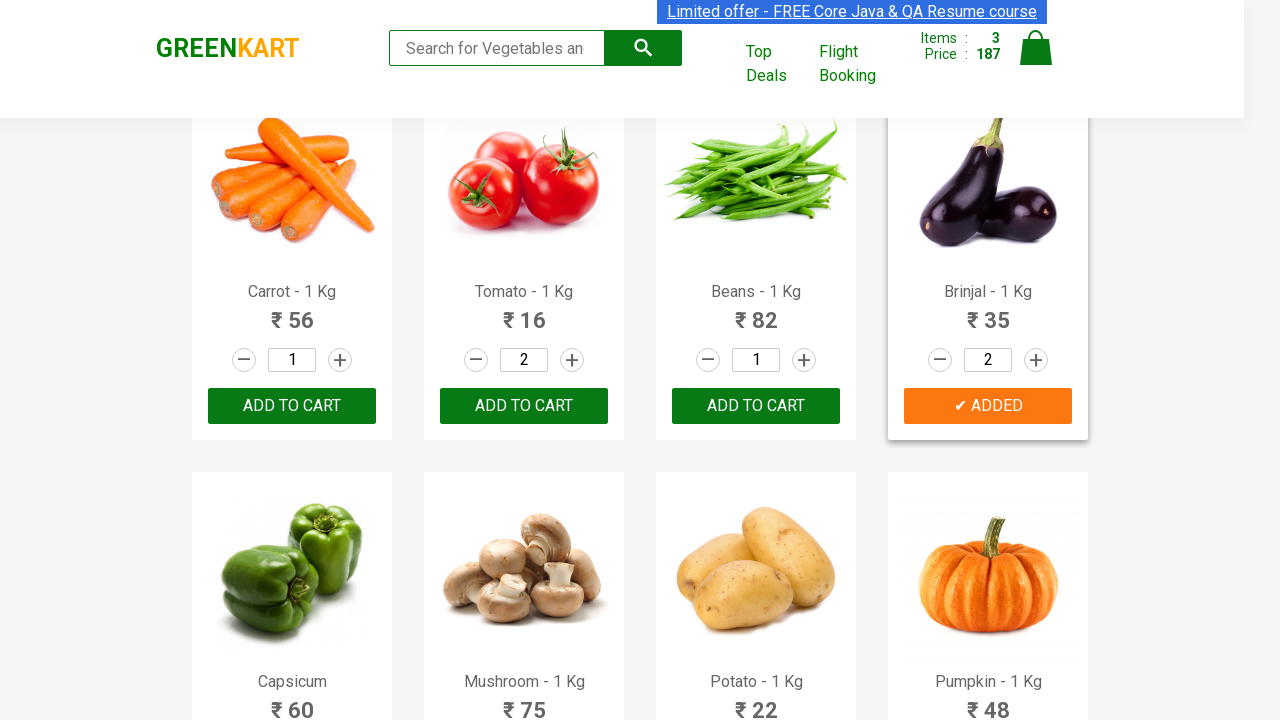

Retrieved product text: Pears - 1 Kg
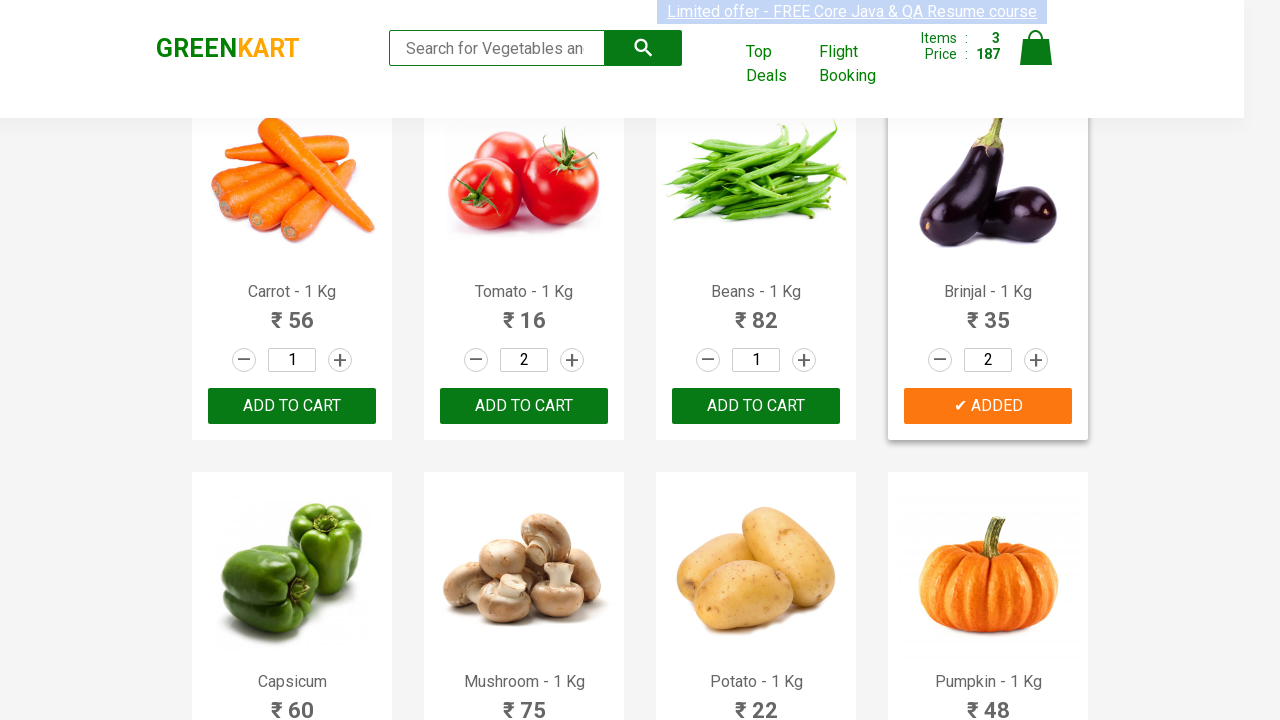

Retrieved product text: Pomegranate - 1 Kg
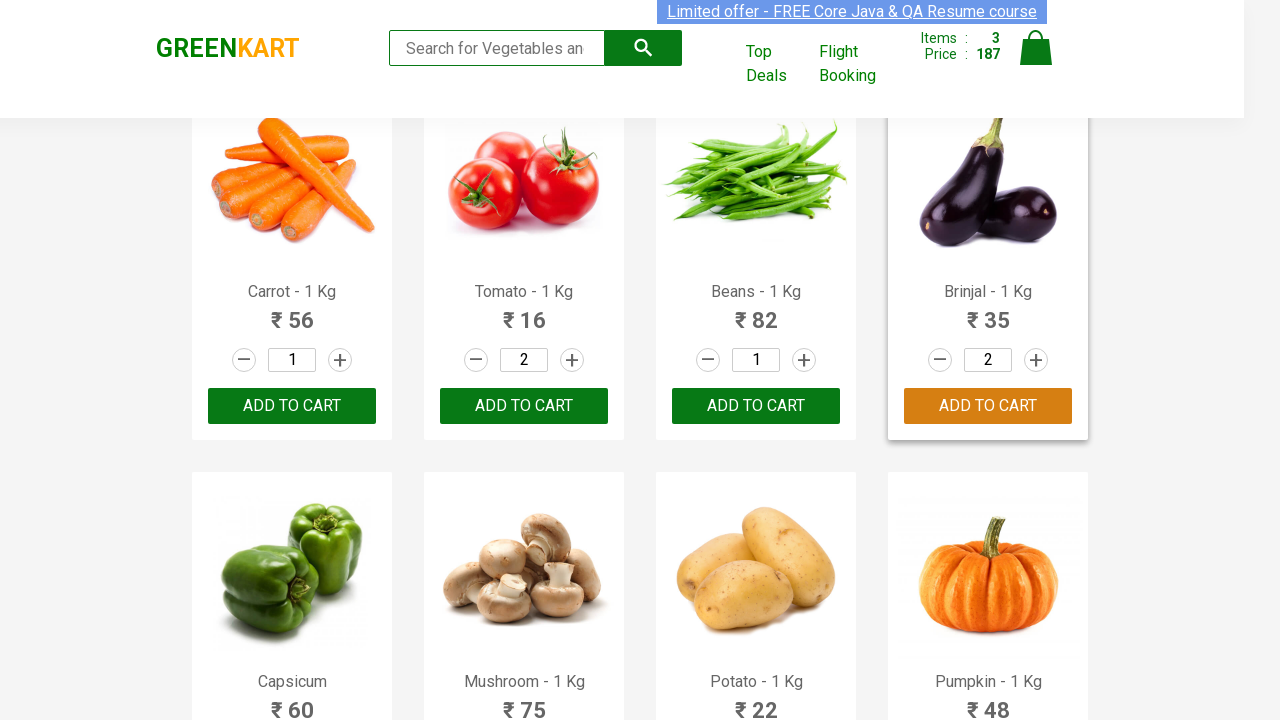

Retrieved product text: Raspberry - 1/4 Kg
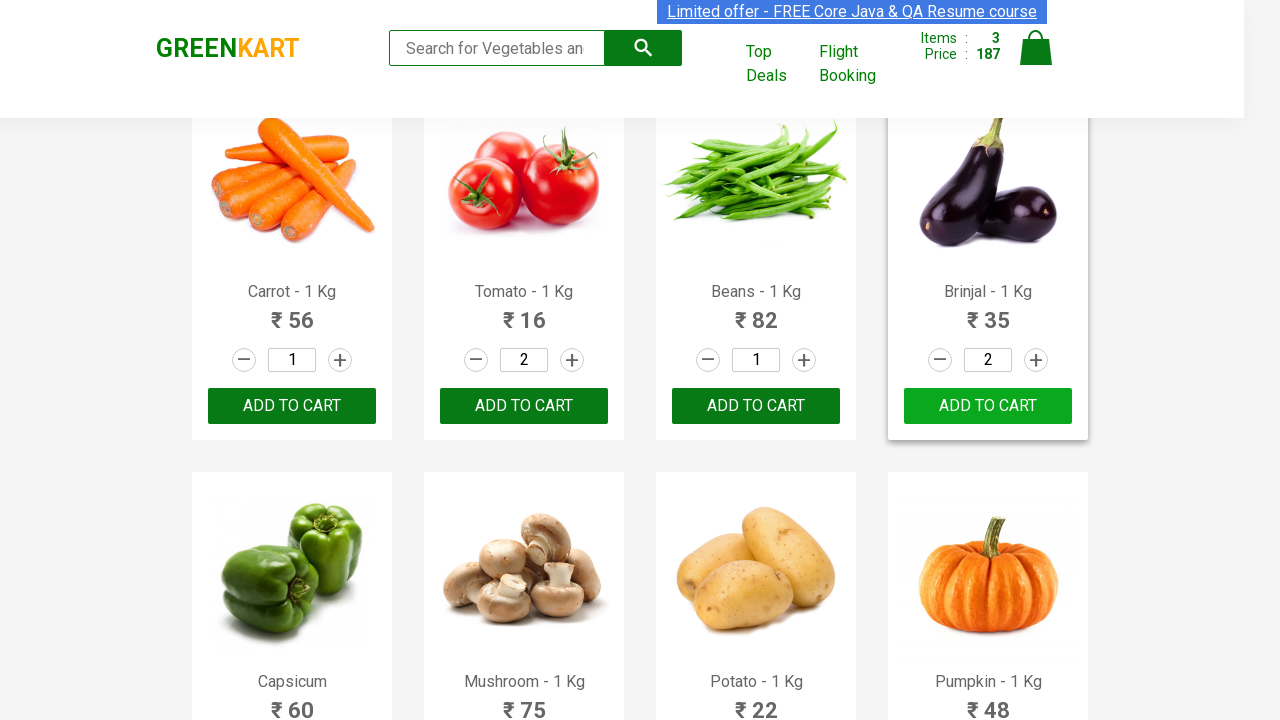

Retrieved product text: Strawberry - 1/4 Kg
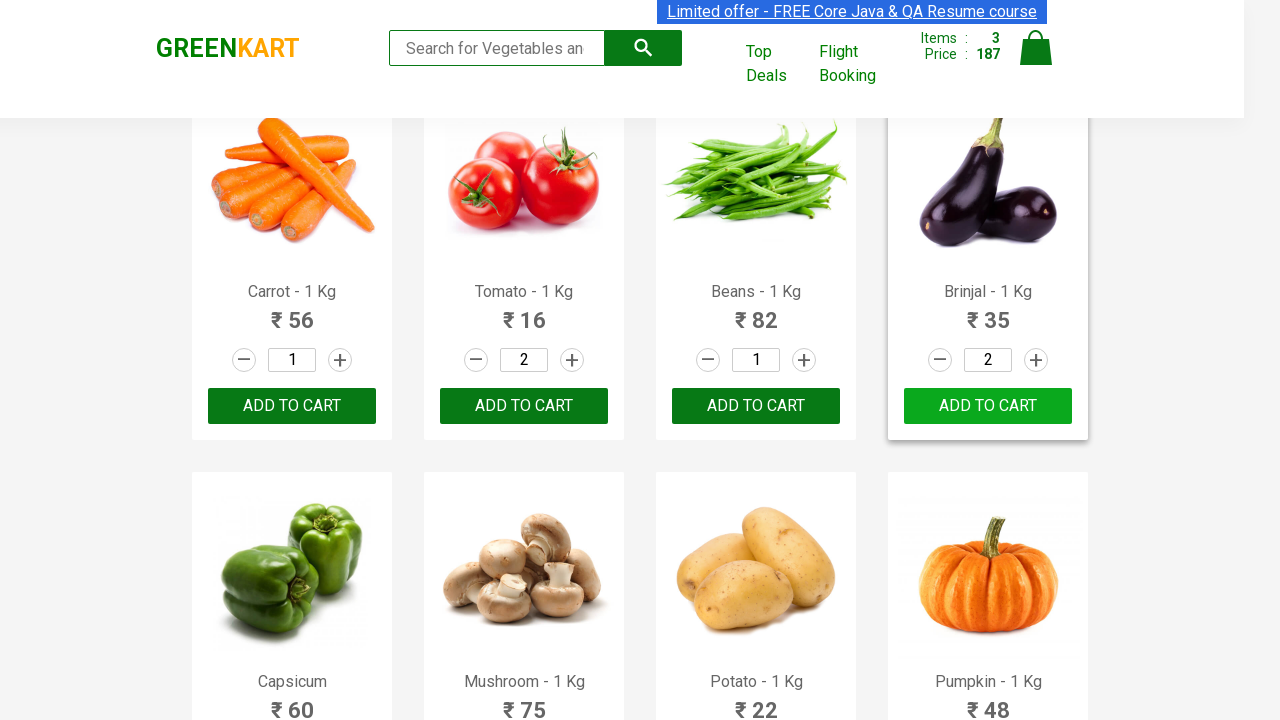

Retrieved product text: Water Melon - 1 Kg
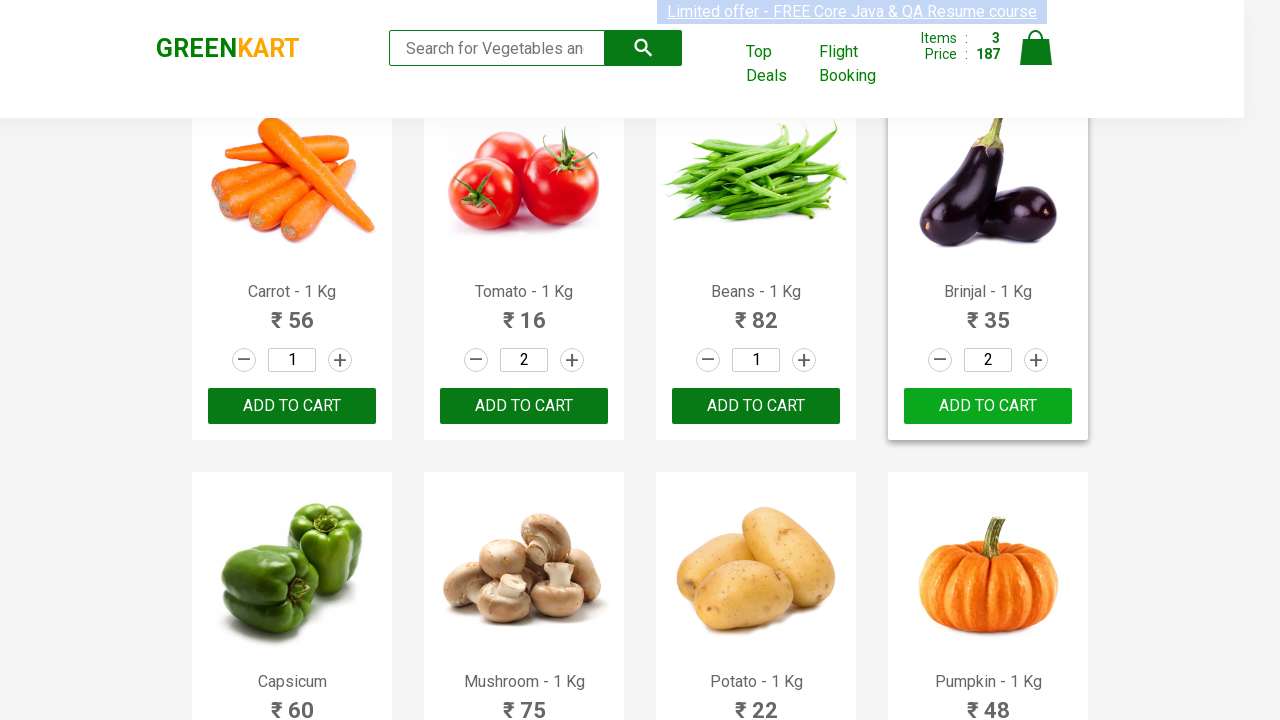

Retrieved product text: Almonds - 1/4 Kg
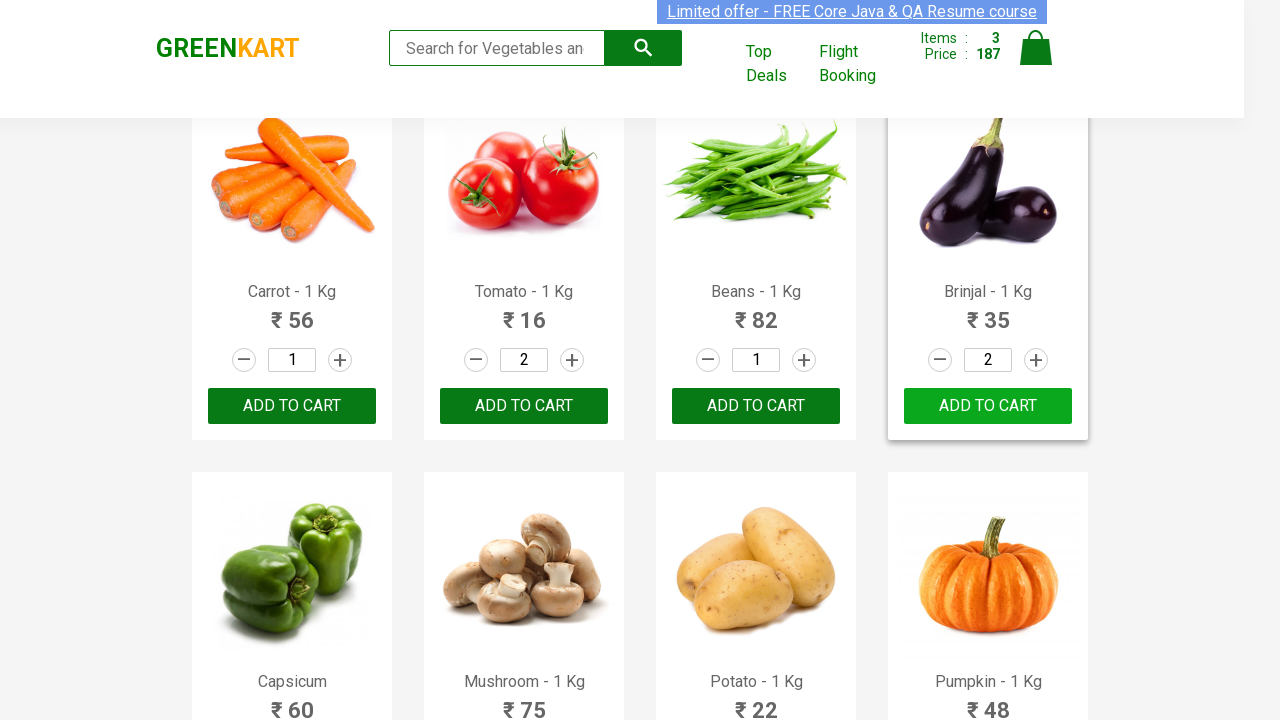

Retrieved product text: Pista - 1/4 Kg
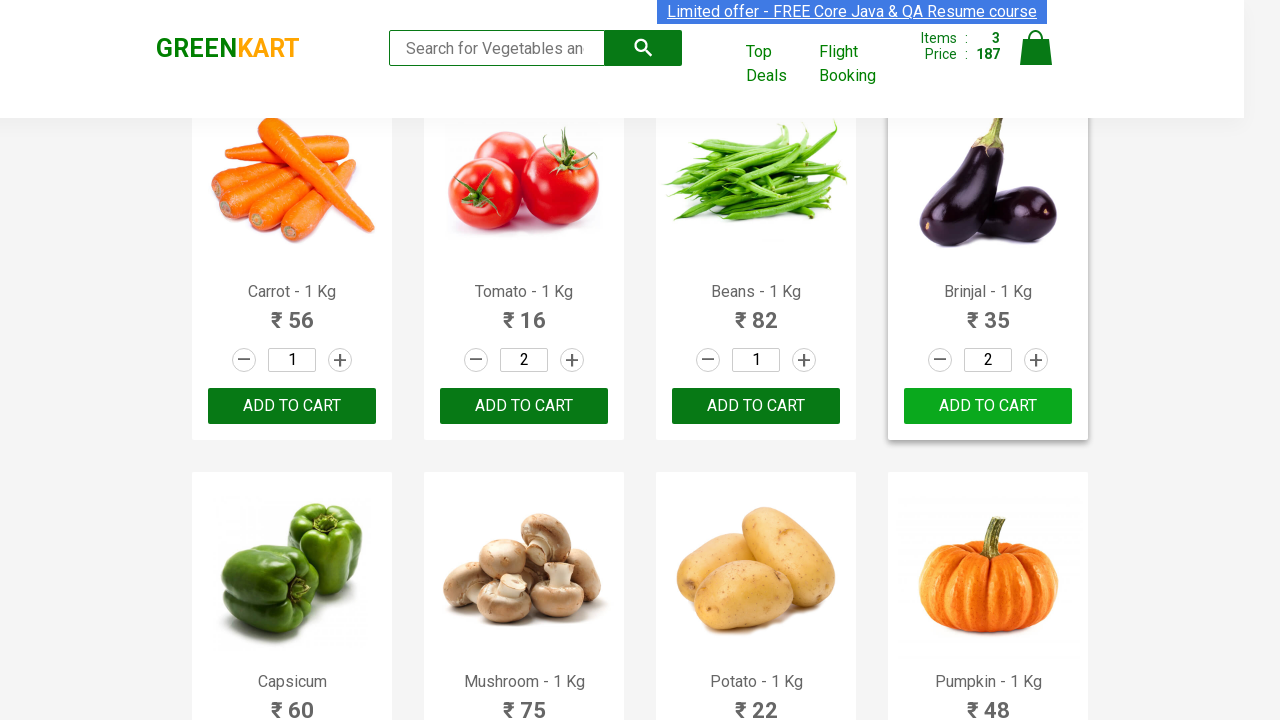

Retrieved product text: Nuts Mixture - 1 Kg
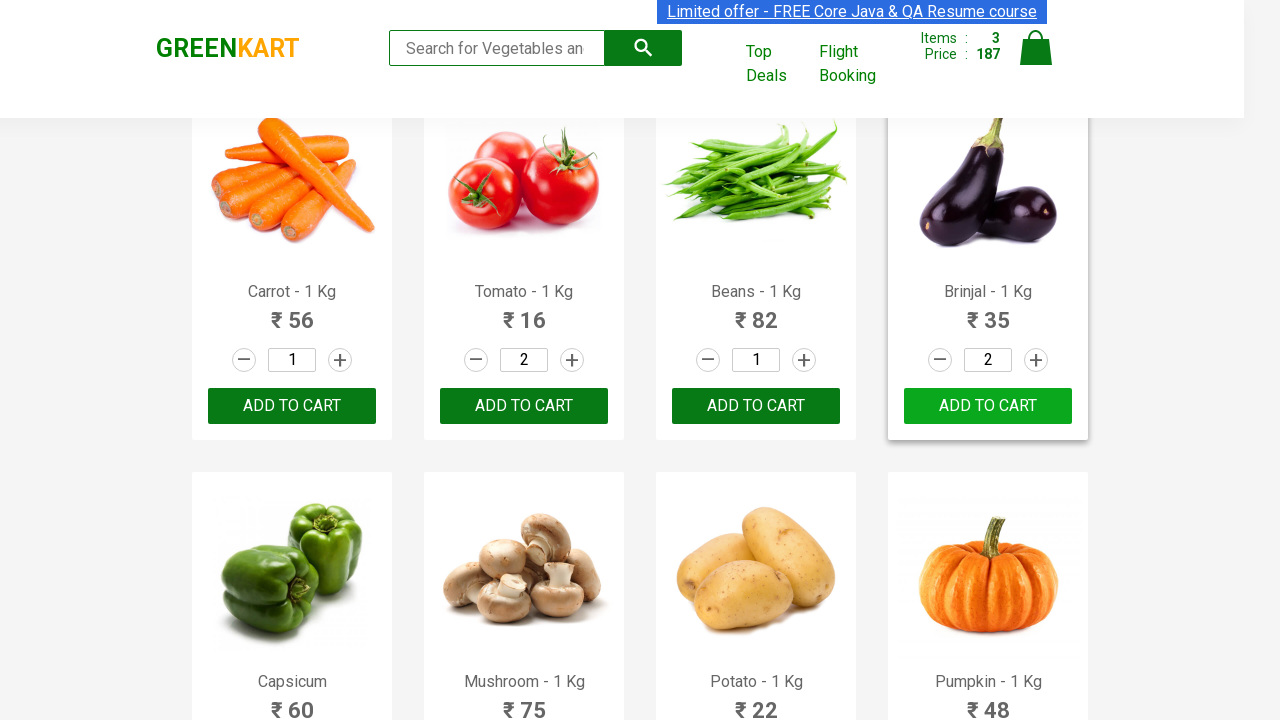

Retrieved product text: Cashews - 1 Kg
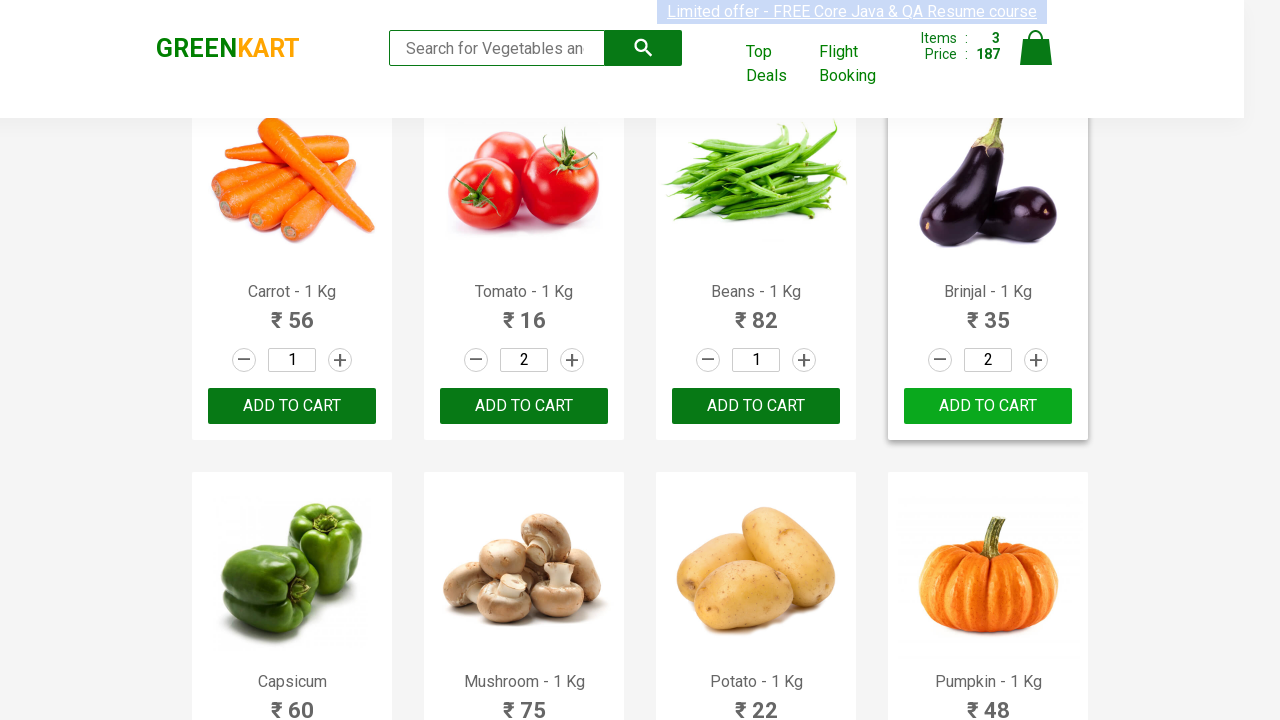

Retrieved product text: Walnuts - 1/4 Kg
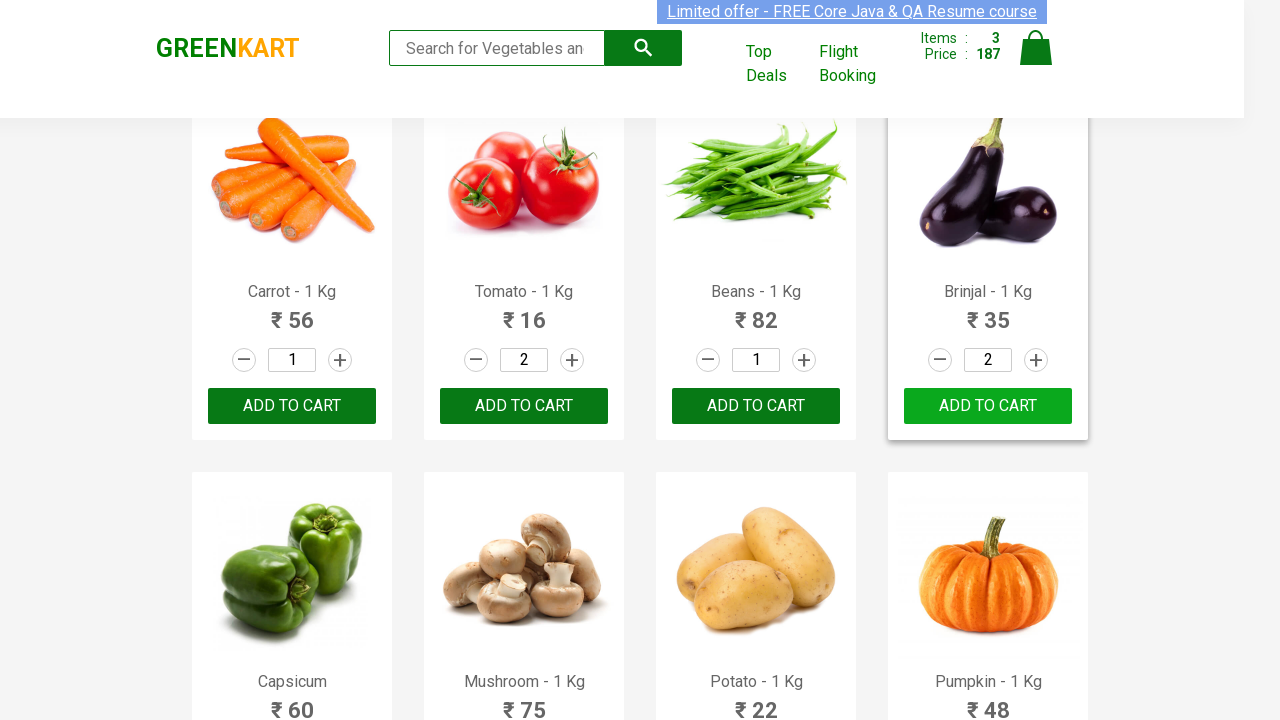

Clicked on cart icon to view cart at (1036, 48) on img[alt='Cart']
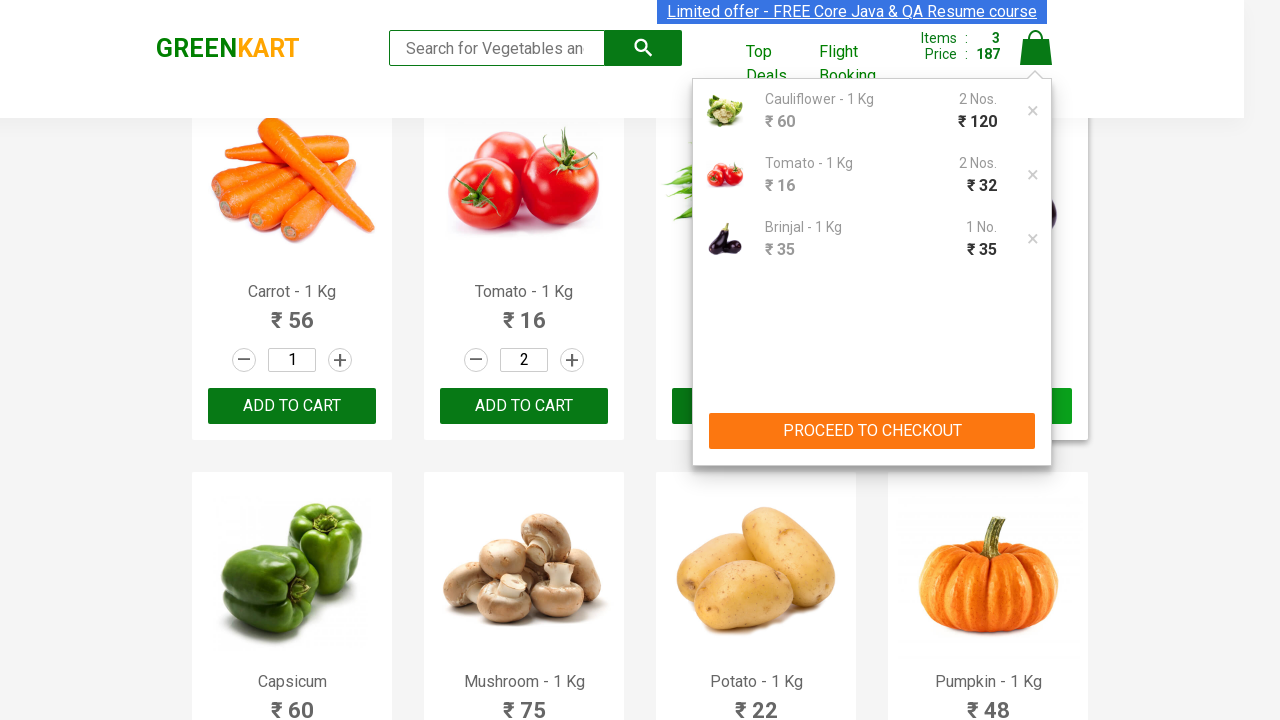

Clicked PROCEED TO CHECKOUT button at (872, 431) on xpath=//div[@class='action-block']/button[text()='PROCEED TO CHECKOUT']
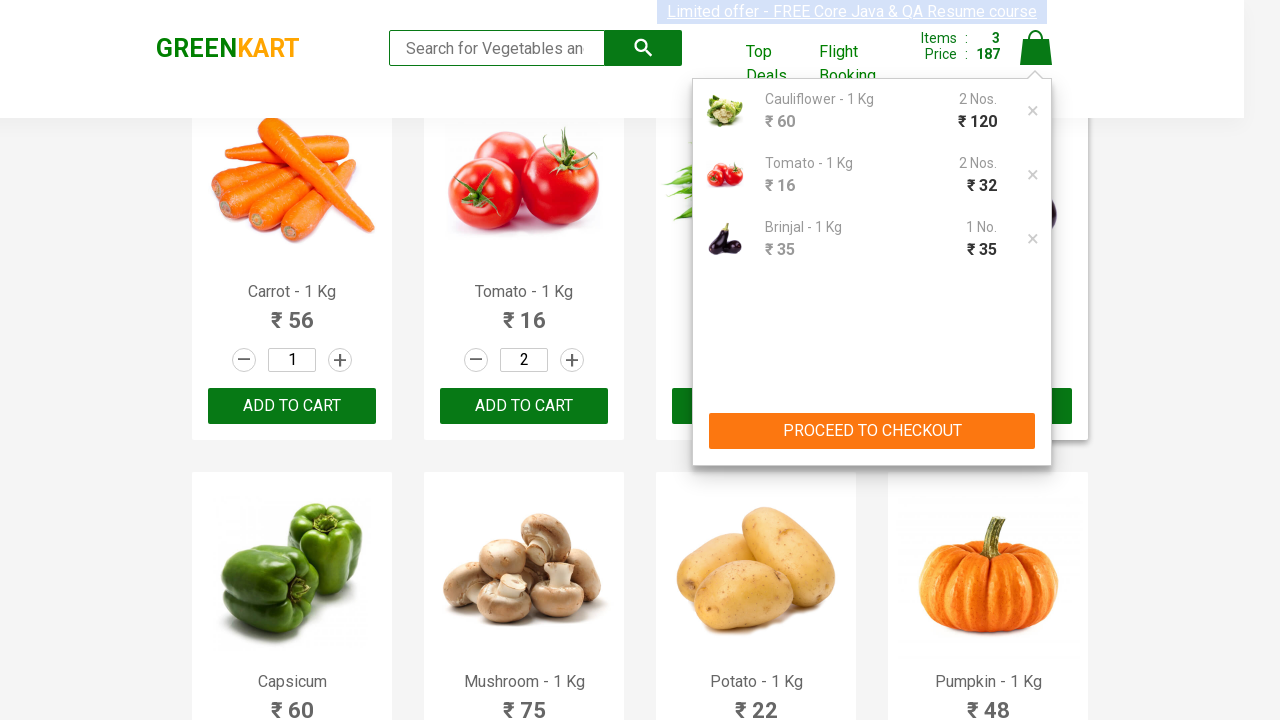

Entered promo code 'rahulshettyacademy' on input.promoCode
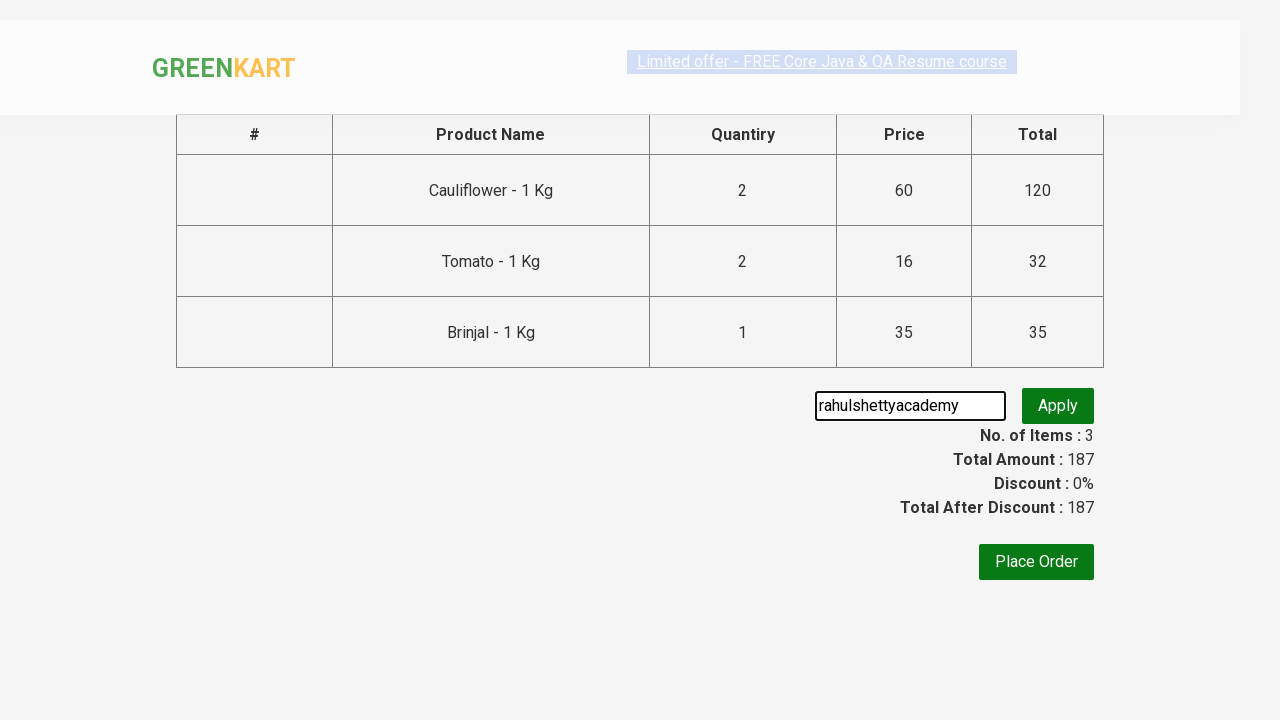

Clicked apply promo button at (1058, 406) on button.promoBtn
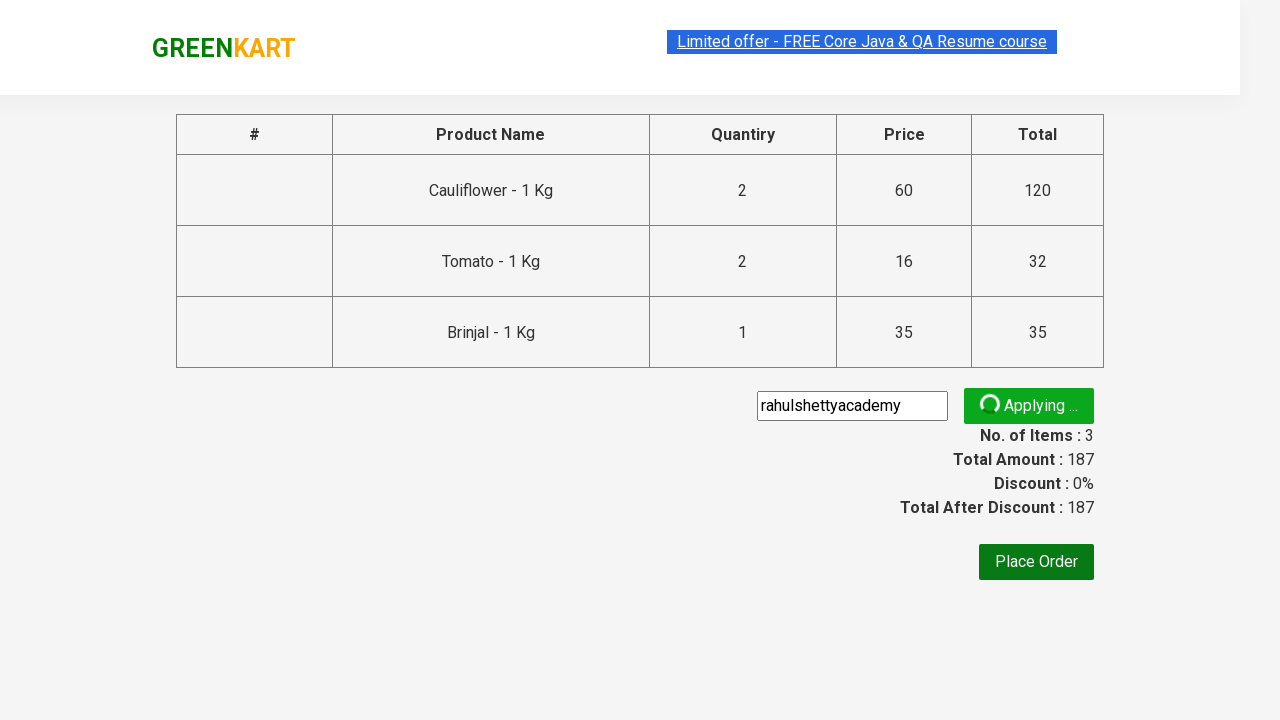

Promo code applied successfully - promo info message appeared
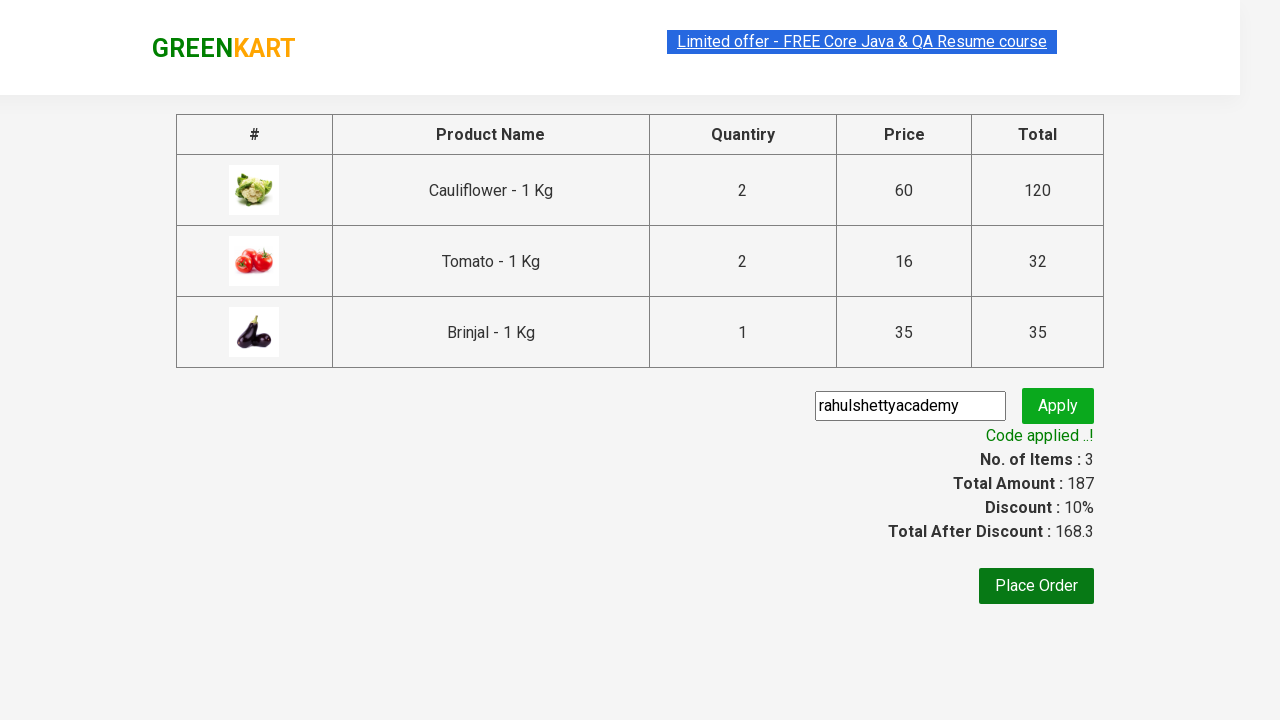

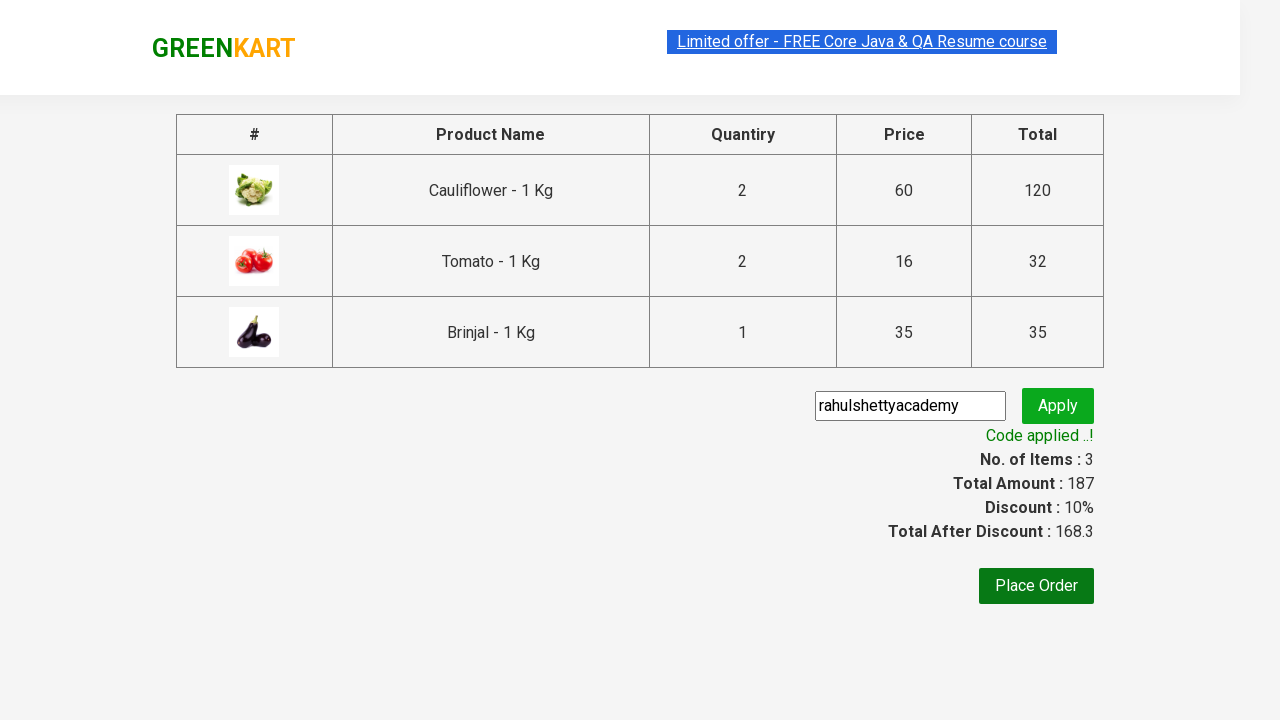